Tests window/tab switching functionality by clicking all links that open in new tabs, switching between tabs to verify each page loads, then returning to the main page and closing all secondary tabs.

Starting URL: https://www.selenium.dev/

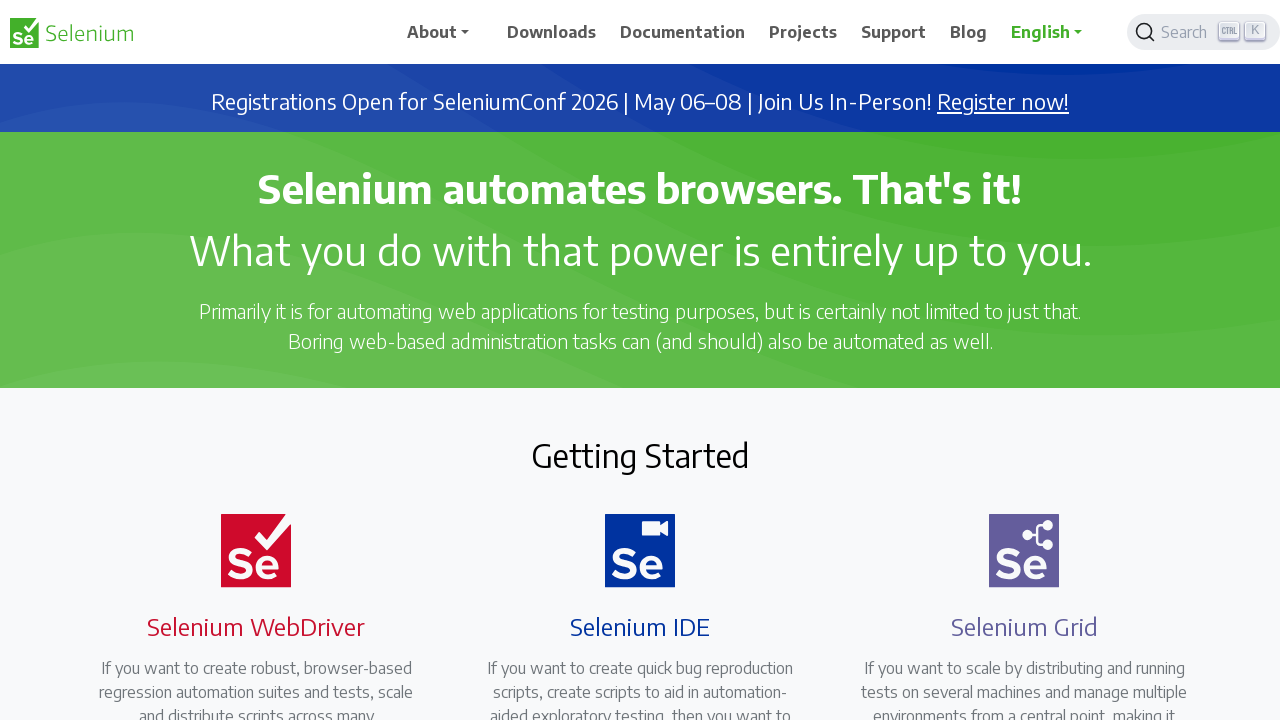

Navigated to https://www.selenium.dev/
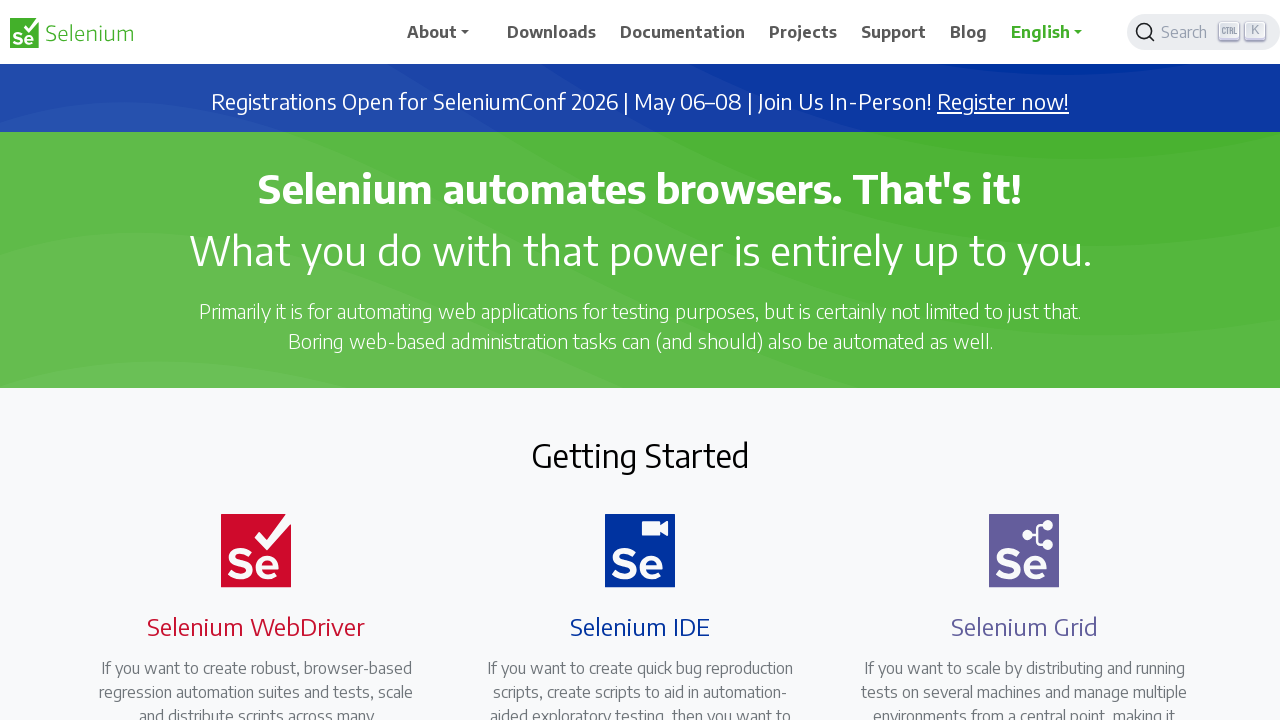

Located all links with target='_blank' attribute
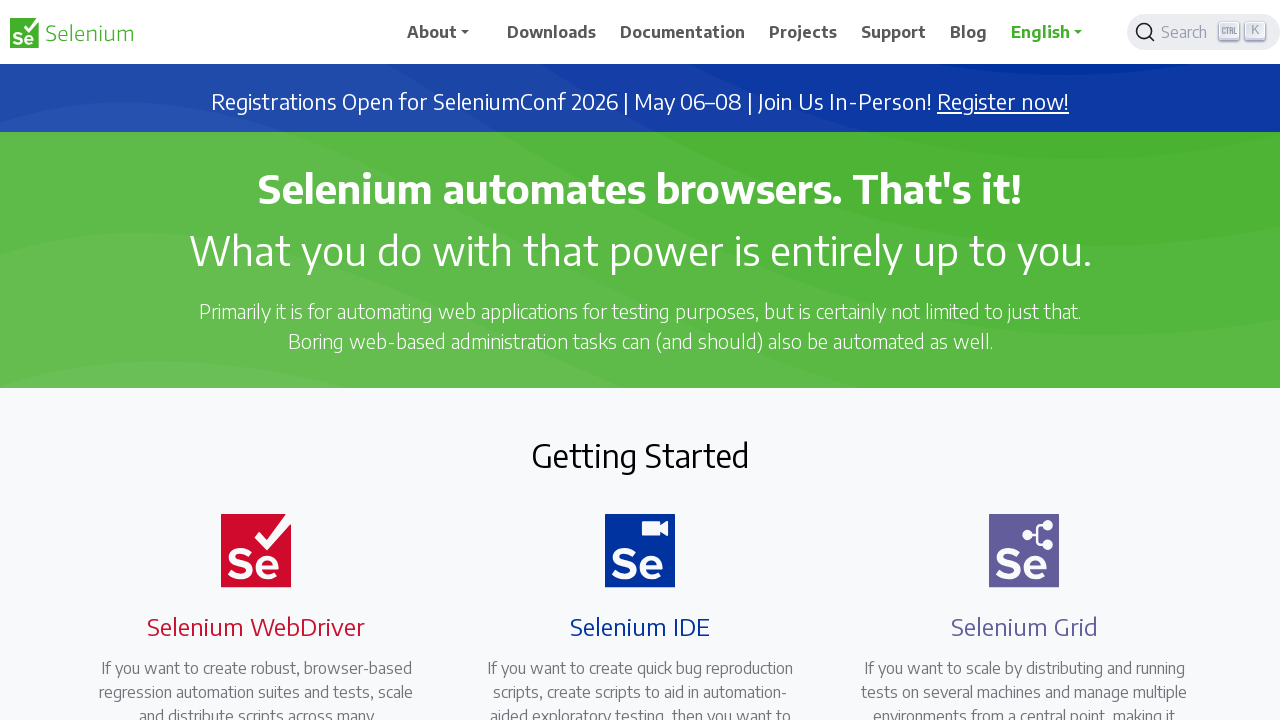

Filtered out mailto links and extracted href values
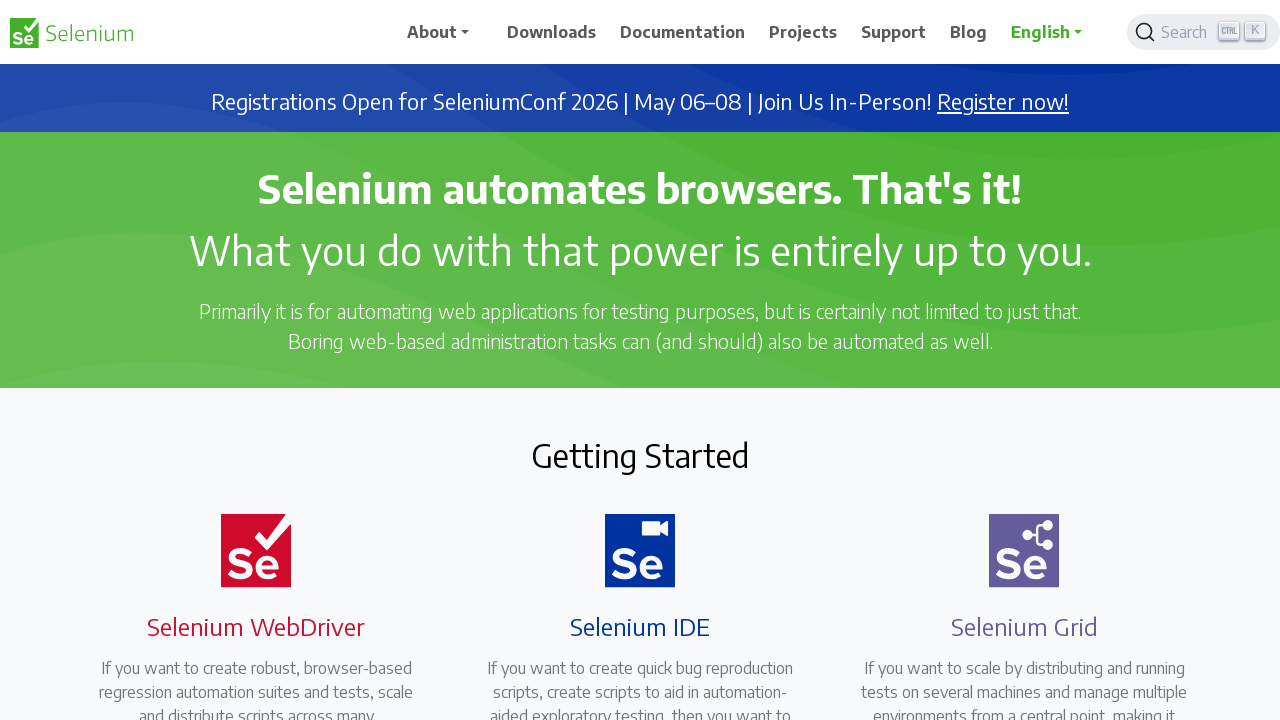

Clicked link to open new tab: https://seleniumconf.com/register/?utm_medium=Referral&utm_source=selenium.dev&utm_campaign=register at (1003, 102) on a[target='_blank'] >> nth=0
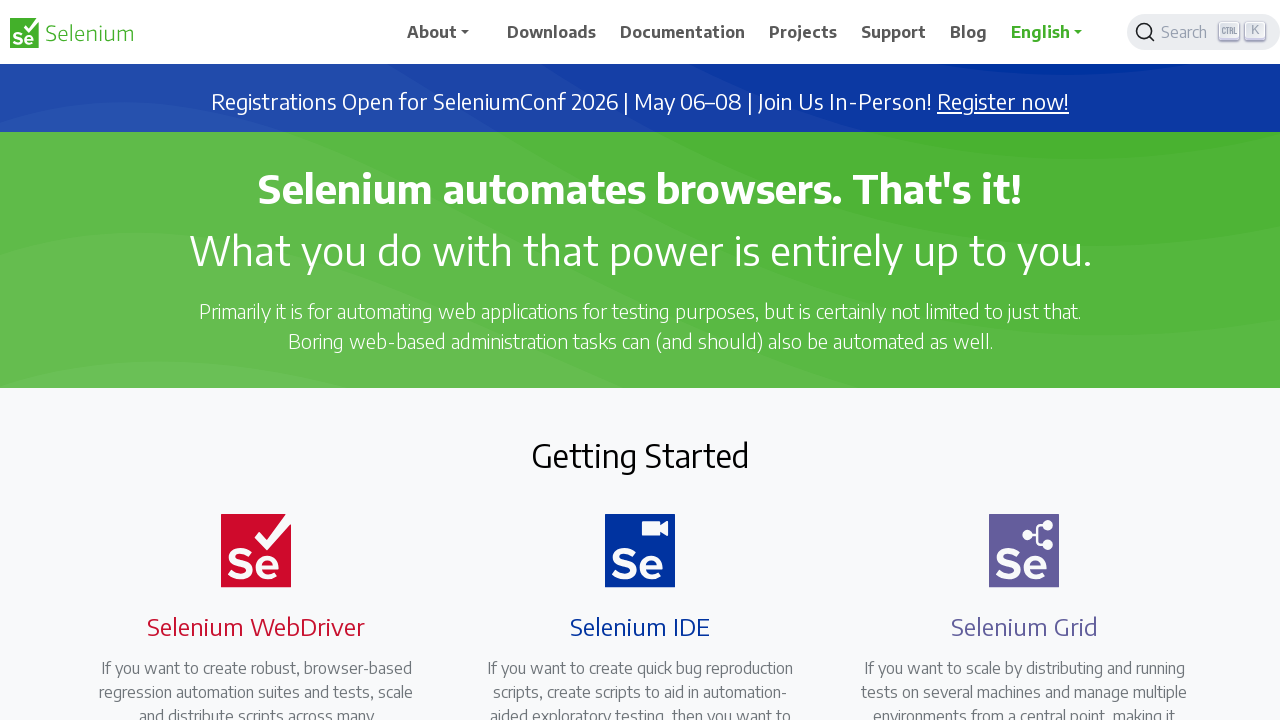

Waited 500ms between link clicks
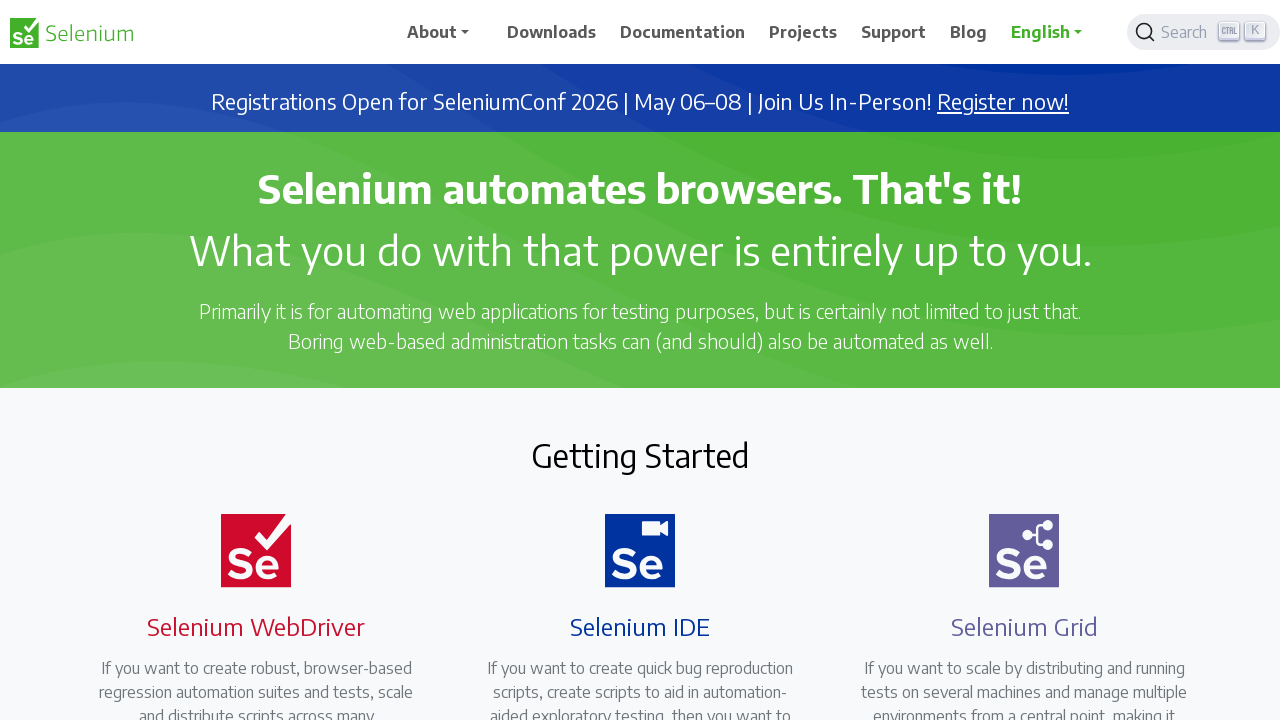

Clicked link to open new tab: https://opencollective.com/selenium at (687, 409) on a[target='_blank'] >> nth=1
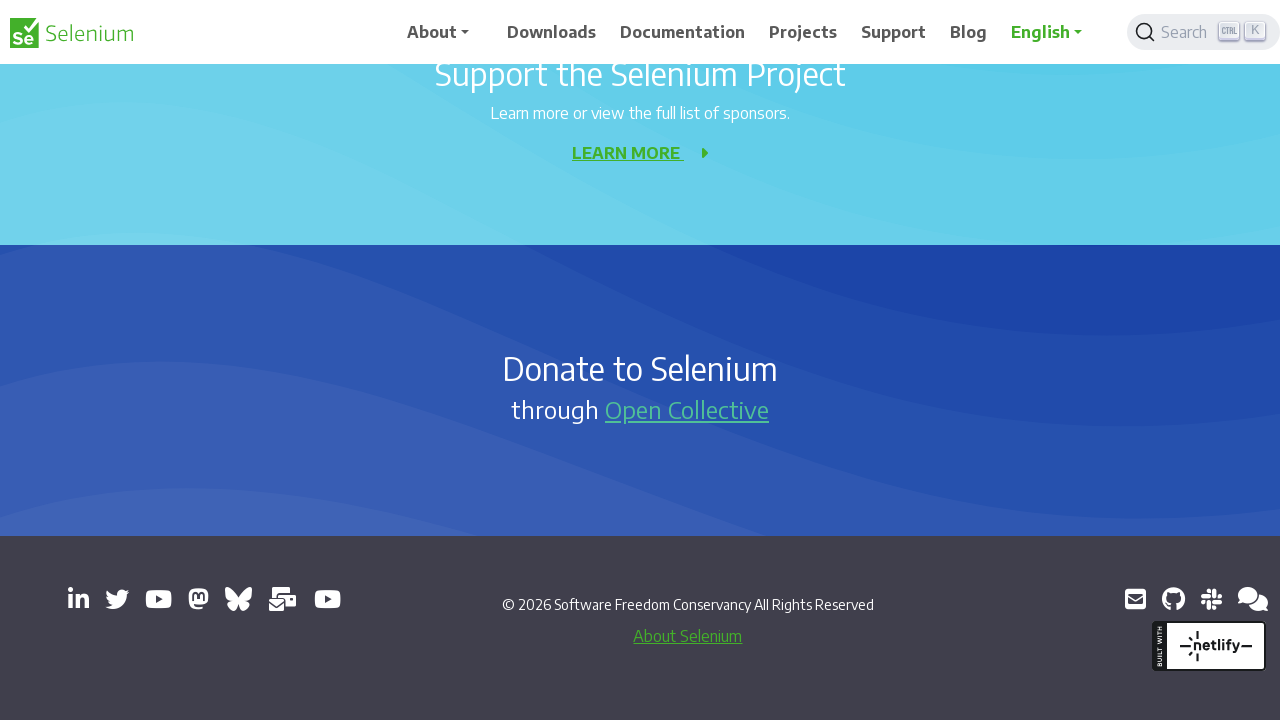

Waited 500ms between link clicks
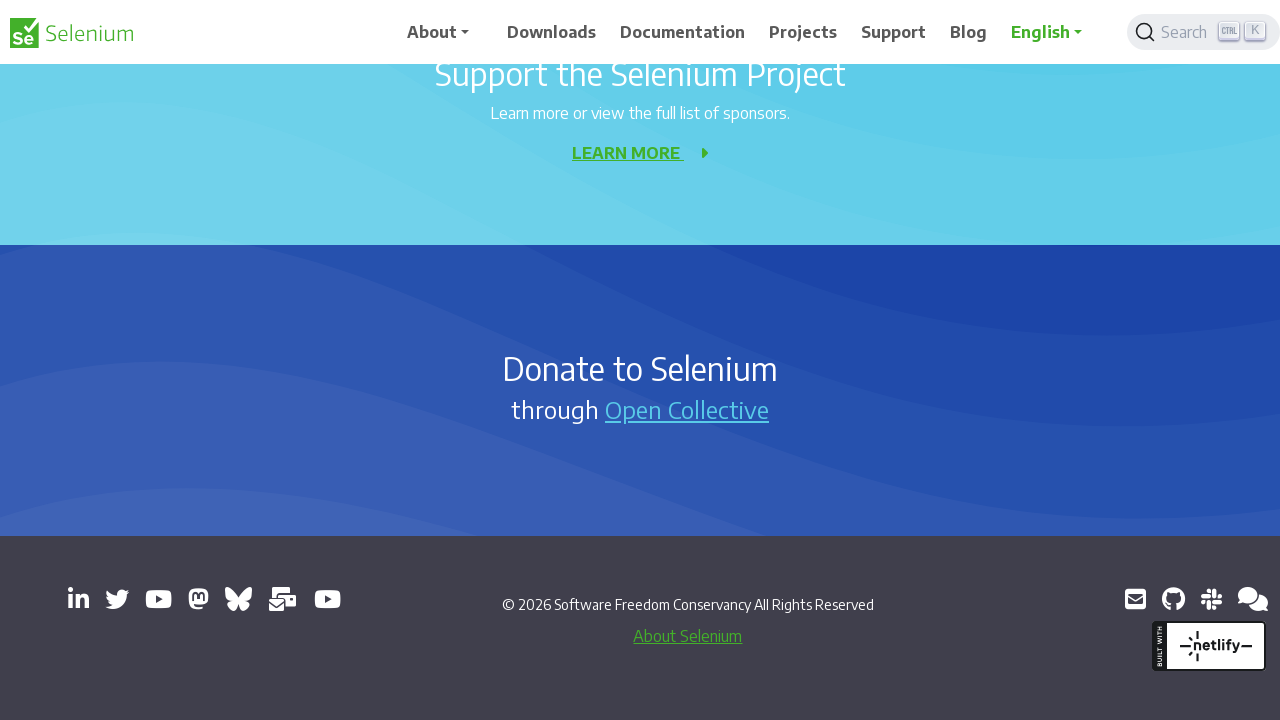

Clicked link to open new tab: https://www.linkedin.com/company/4826427/ at (78, 599) on a[target='_blank'] >> nth=2
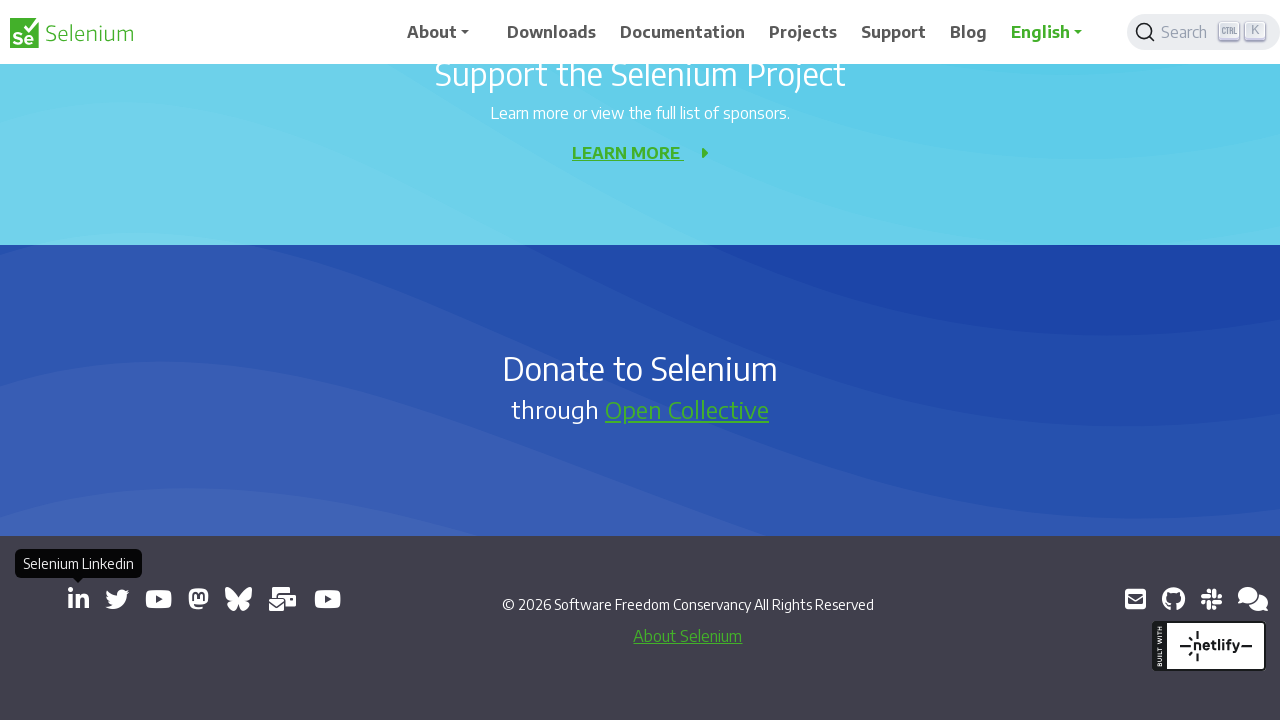

Waited 500ms between link clicks
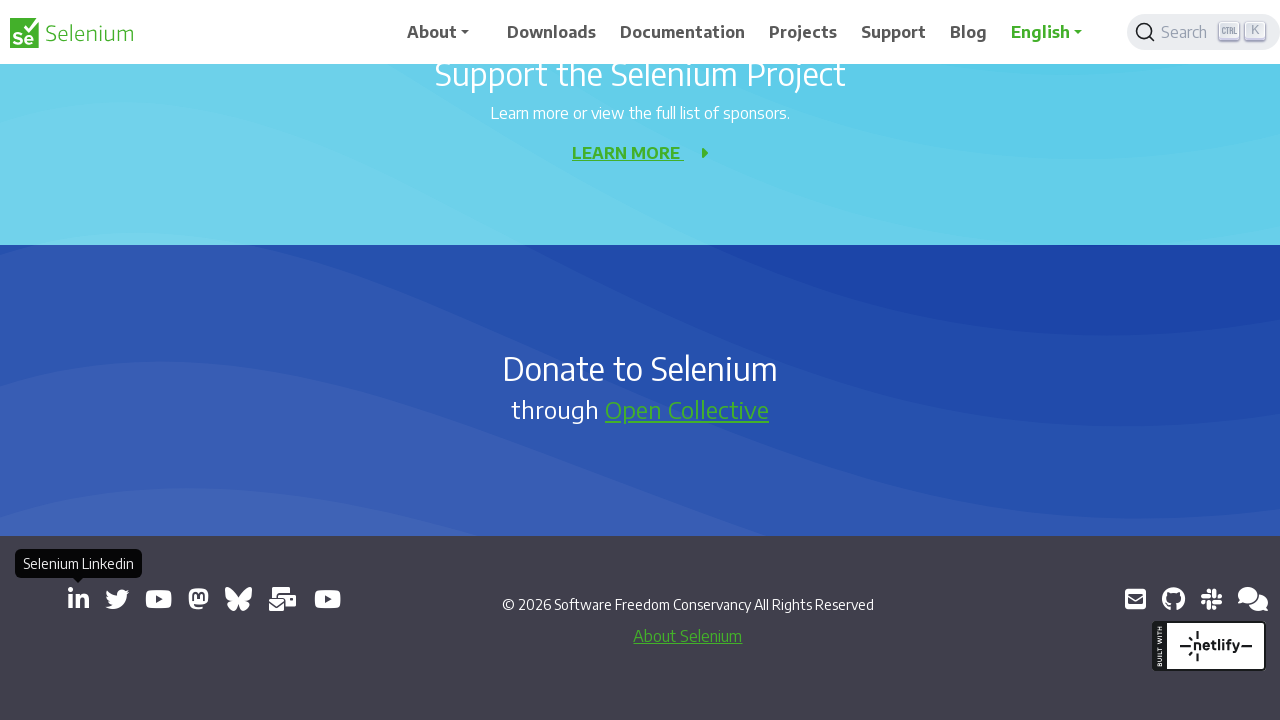

Clicked link to open new tab: https://x.com/SeleniumHQ at (117, 599) on a[target='_blank'] >> nth=3
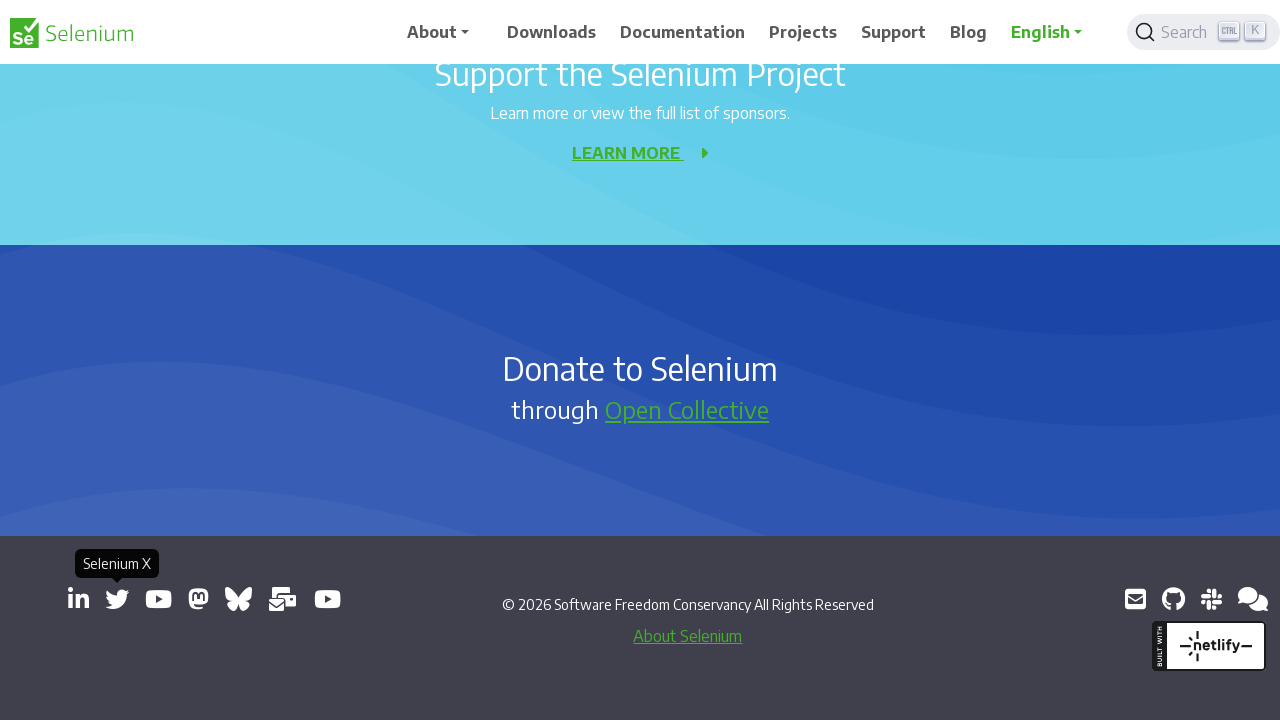

Waited 500ms between link clicks
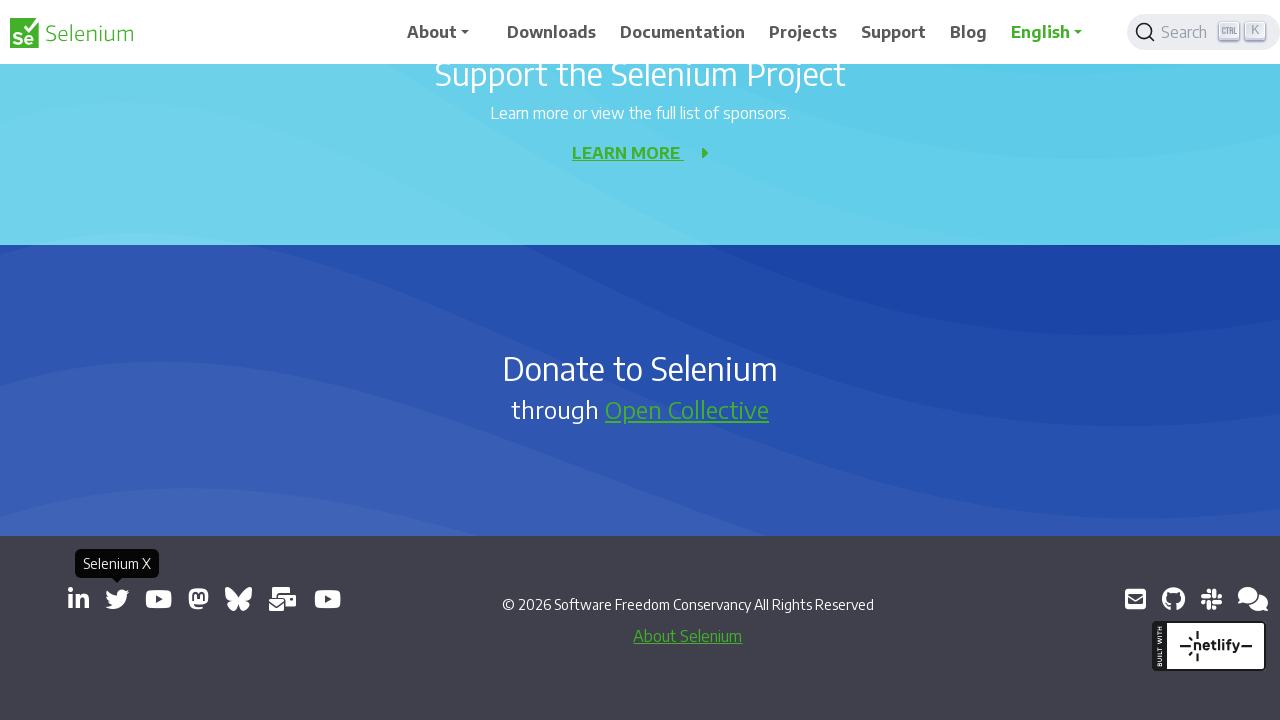

Clicked link to open new tab: https://www.youtube.com/@SeleniumHQProject/ at (158, 599) on a[target='_blank'] >> nth=4
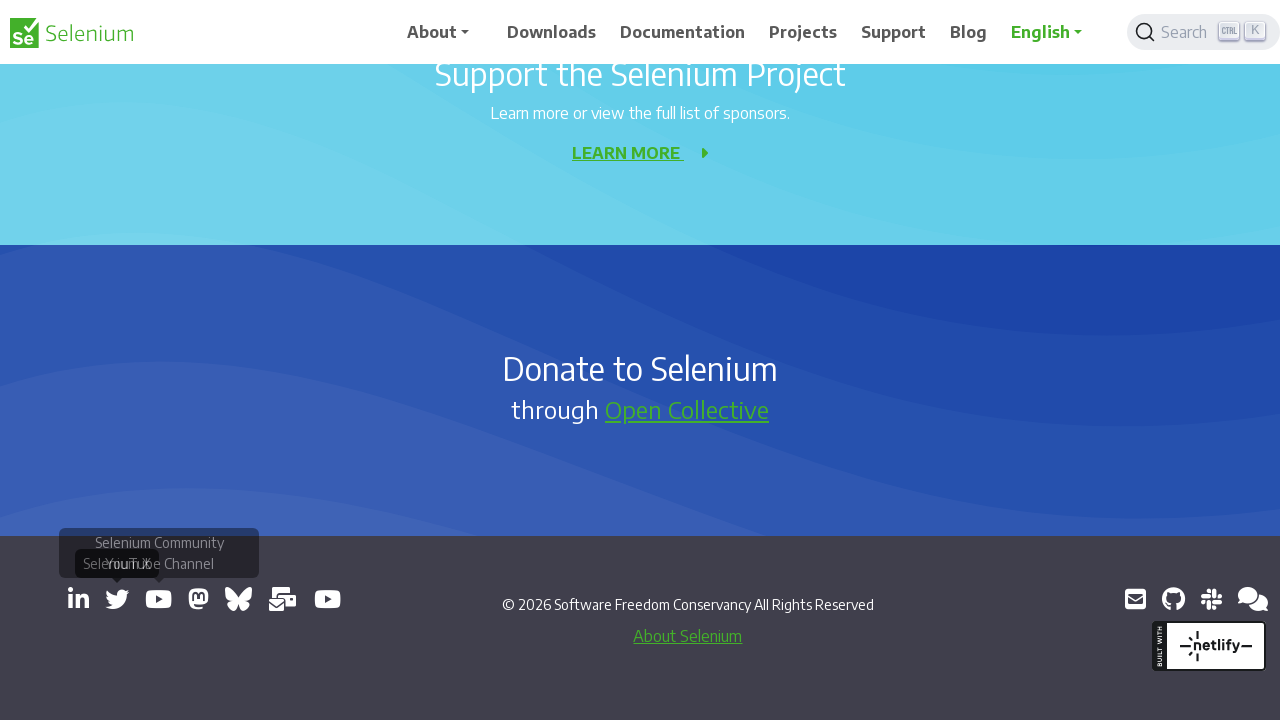

Waited 500ms between link clicks
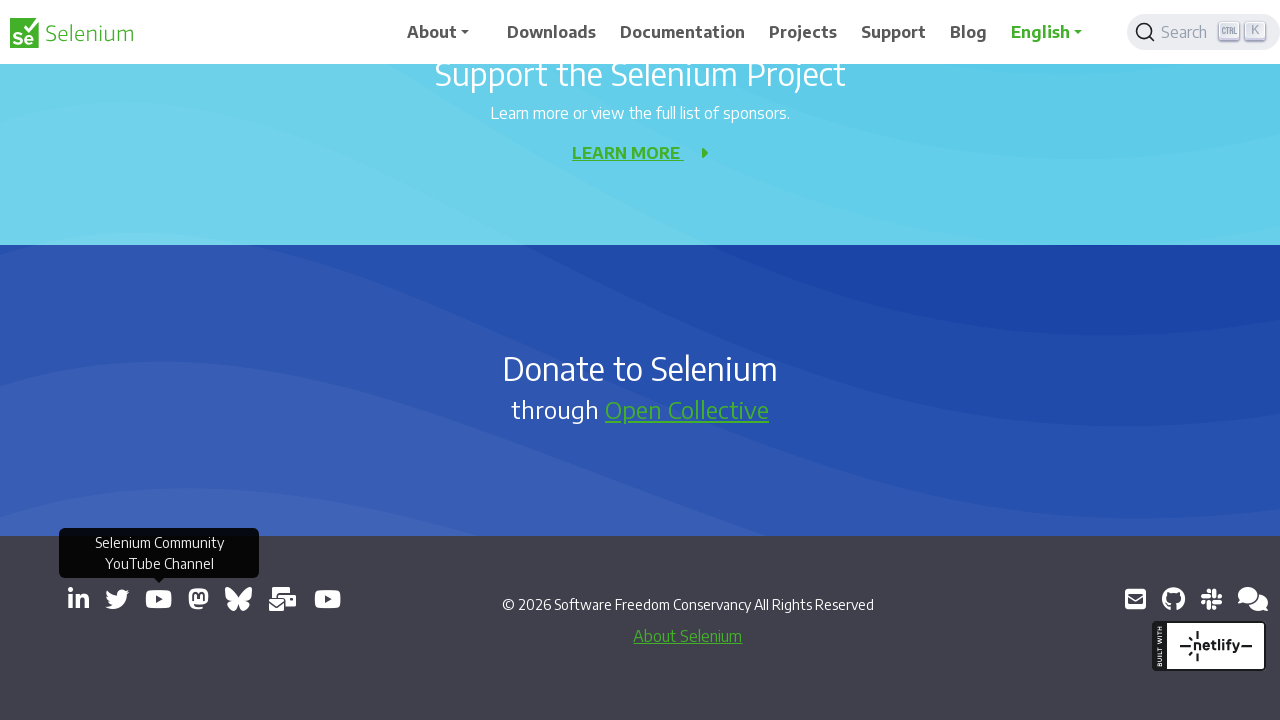

Clicked link to open new tab: https://mastodon.social/@seleniumHQ@fosstodon.org at (198, 599) on a[target='_blank'] >> nth=5
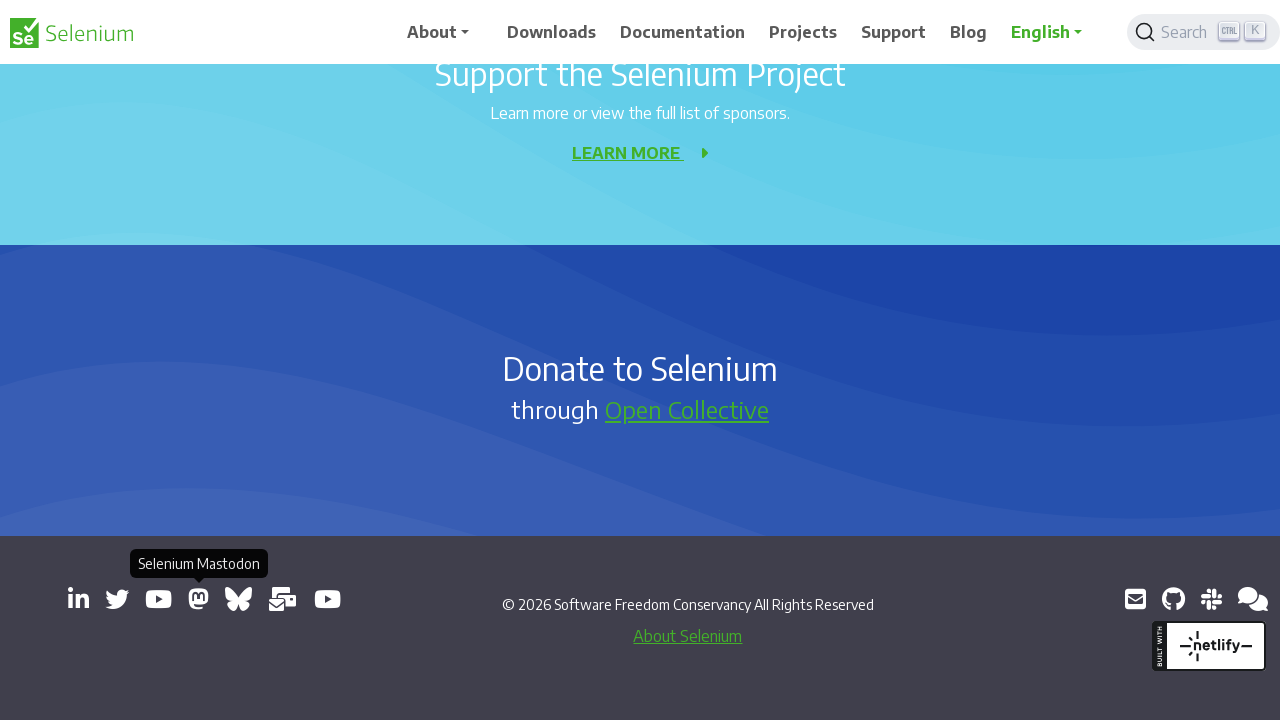

Waited 500ms between link clicks
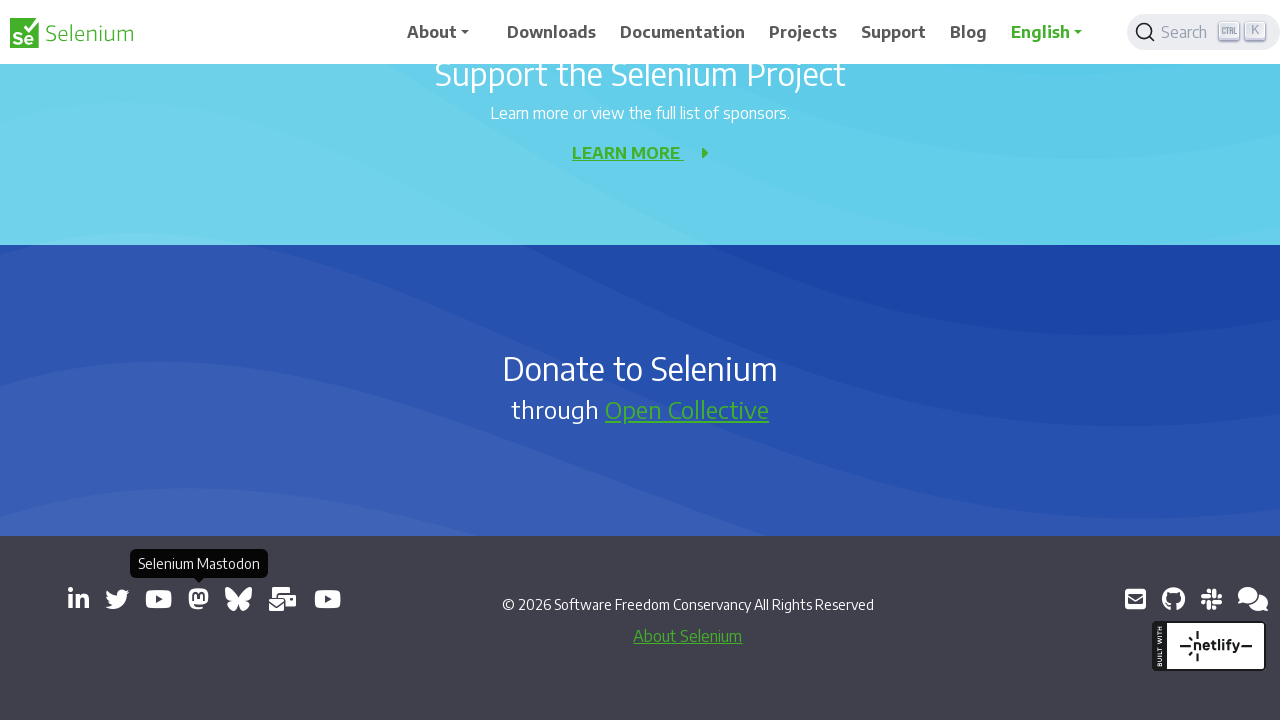

Clicked link to open new tab: https://bsky.app/profile/seleniumconf.bsky.social at (238, 599) on a[target='_blank'] >> nth=6
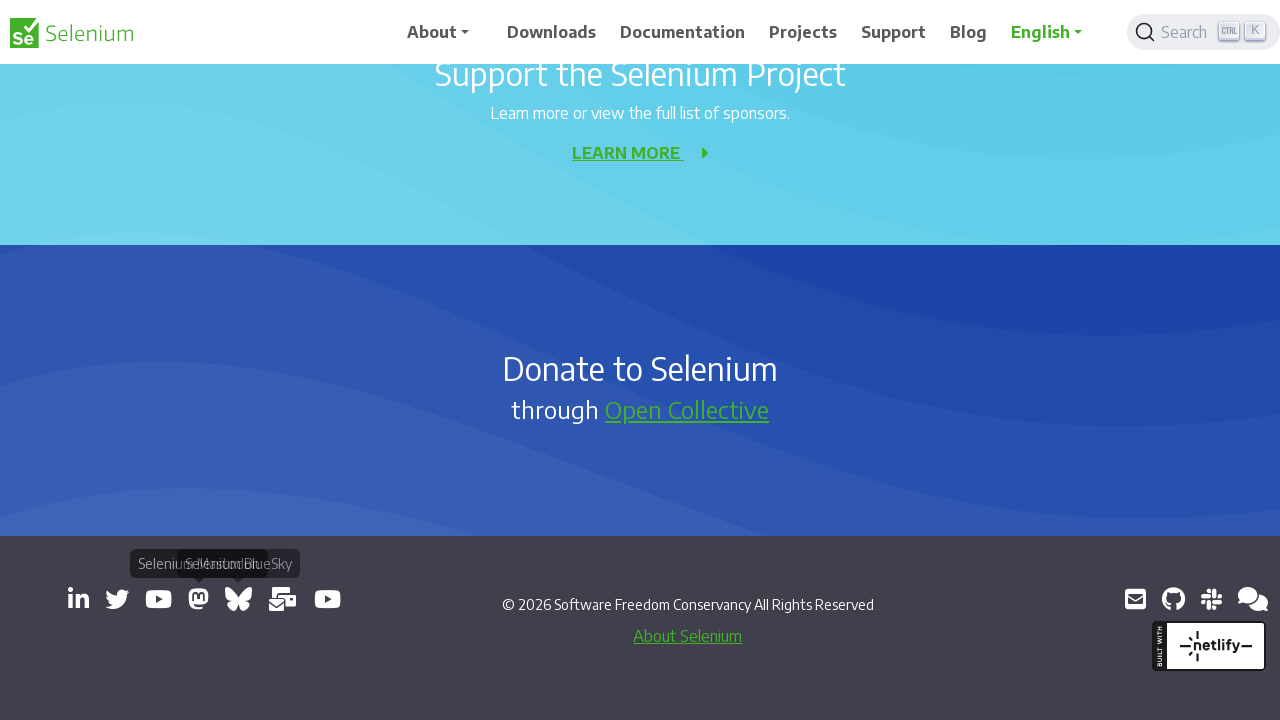

Waited 500ms between link clicks
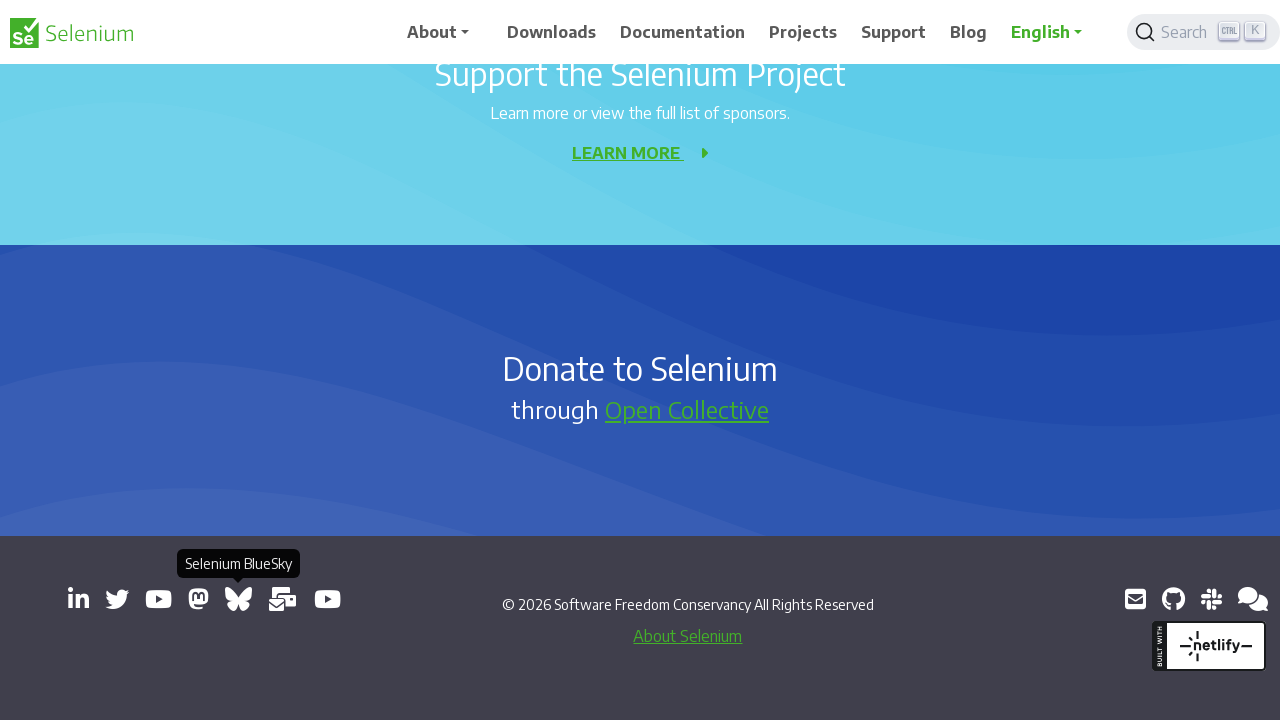

Clicked link to open new tab: https://groups.google.com/group/selenium-users at (283, 599) on a[target='_blank'] >> nth=7
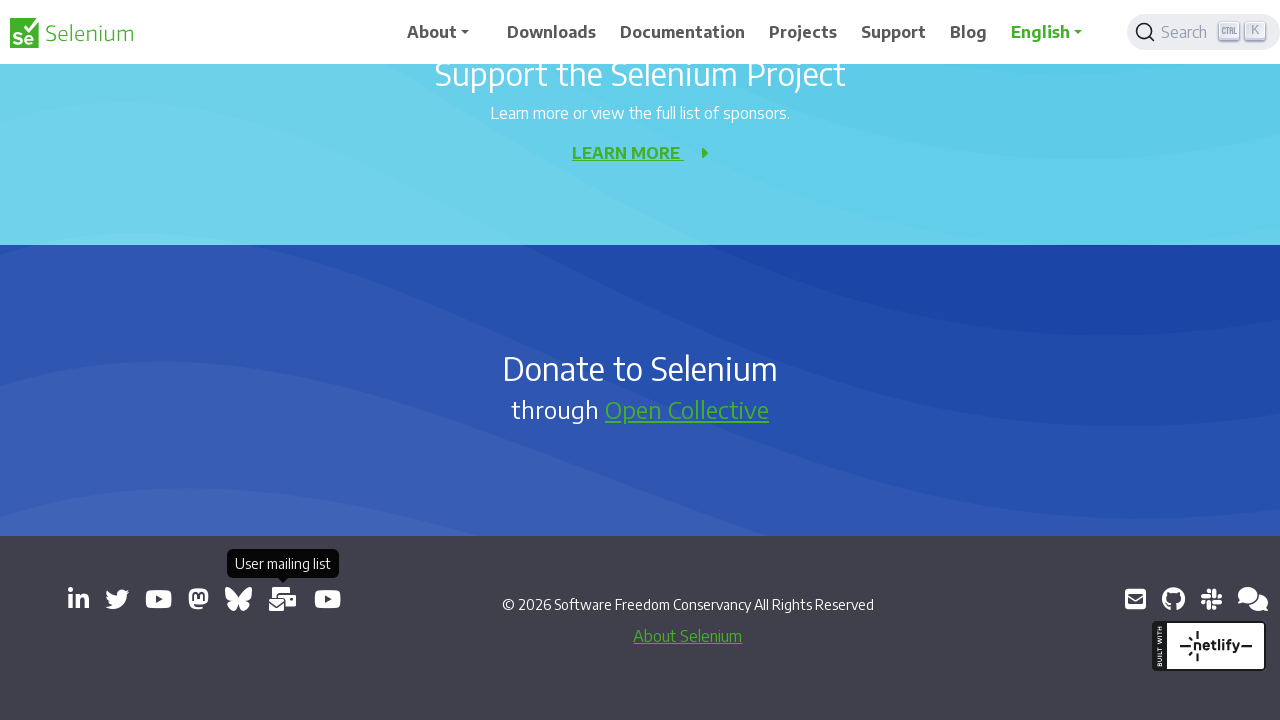

Waited 500ms between link clicks
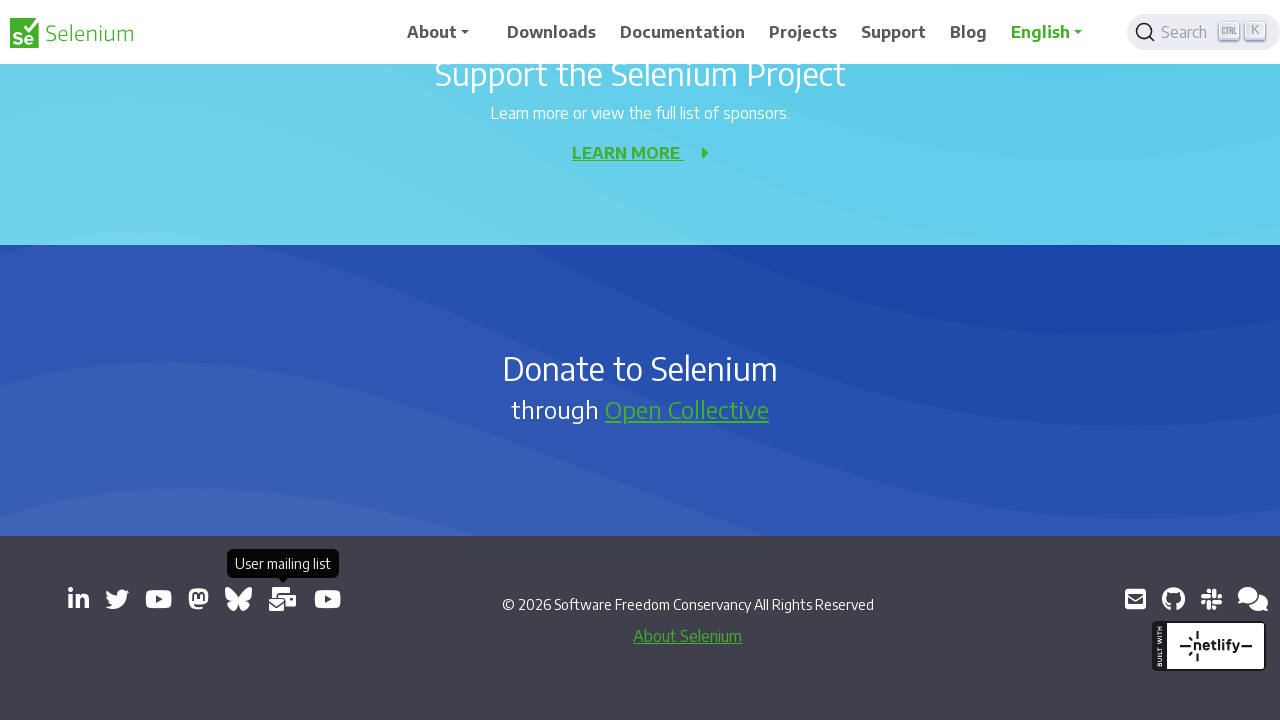

Clicked link to open new tab: https://www.youtube.com/channel/UCbDlgX_613xNMrDqCe3QNEw at (328, 599) on a[target='_blank'] >> nth=8
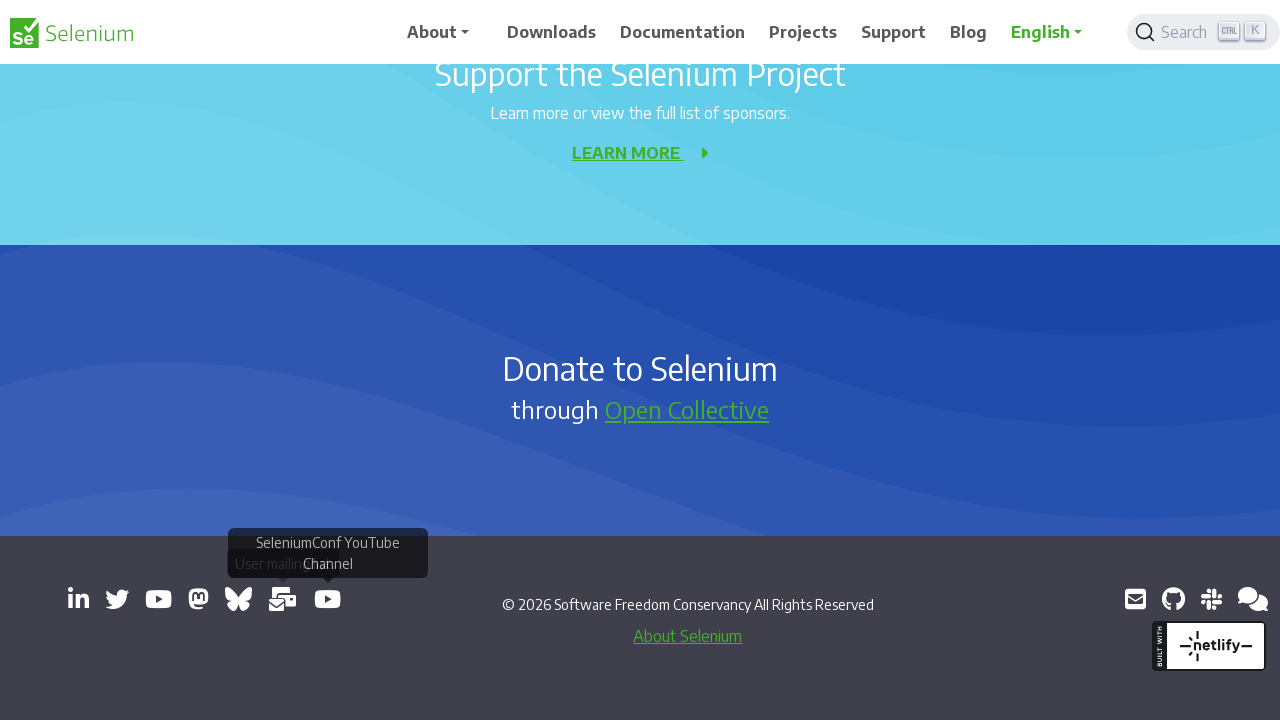

Waited 500ms between link clicks
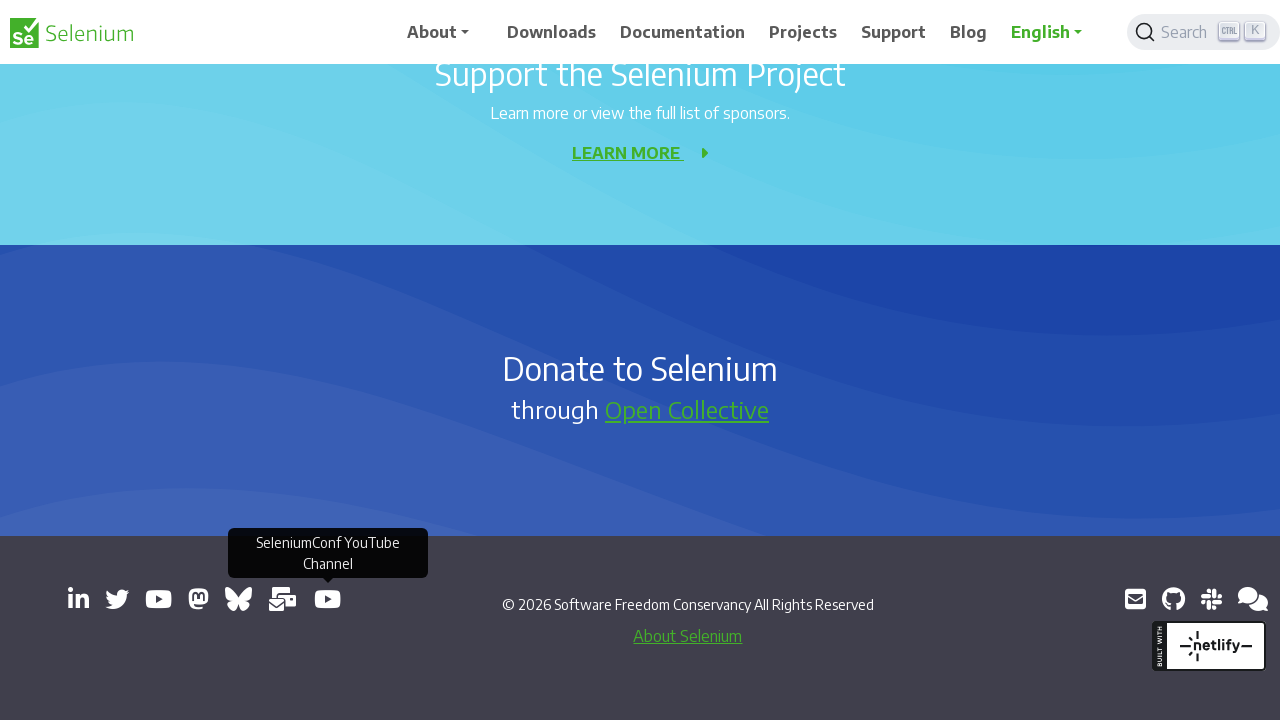

Clicked link to open new tab: https://github.com/seleniumhq/selenium at (1173, 599) on a[target='_blank'] >> nth=10
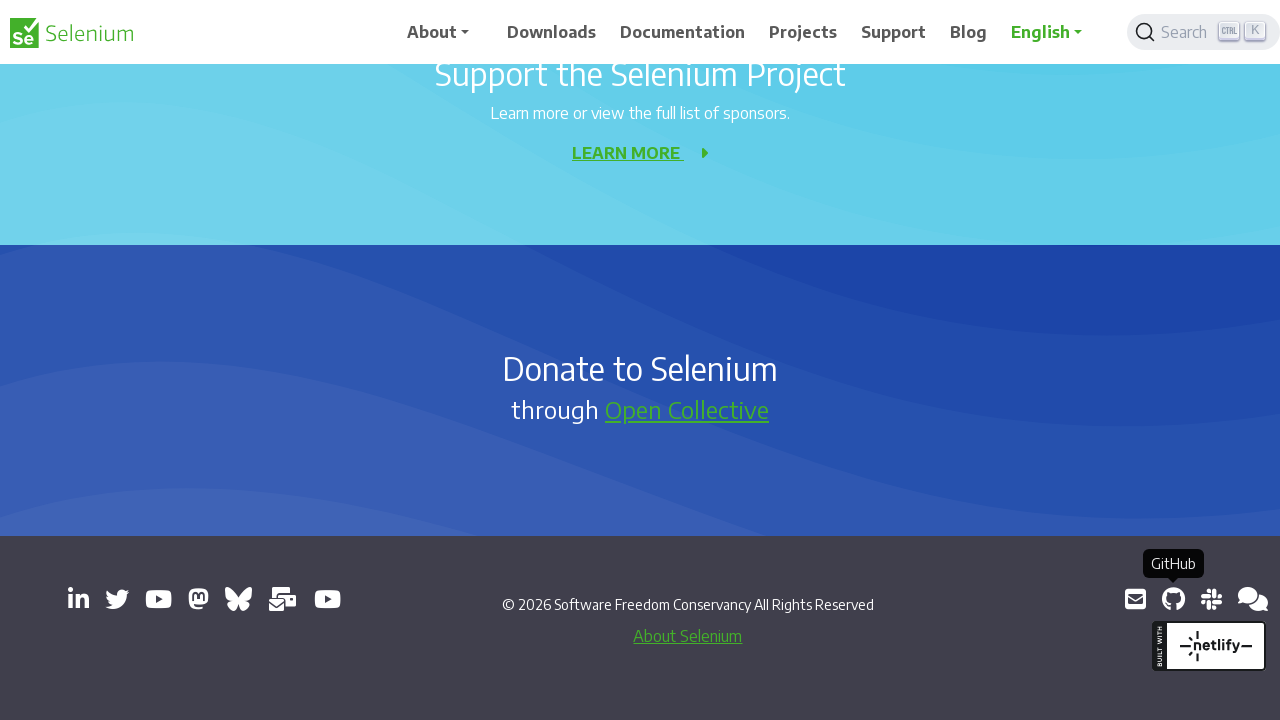

Waited 500ms between link clicks
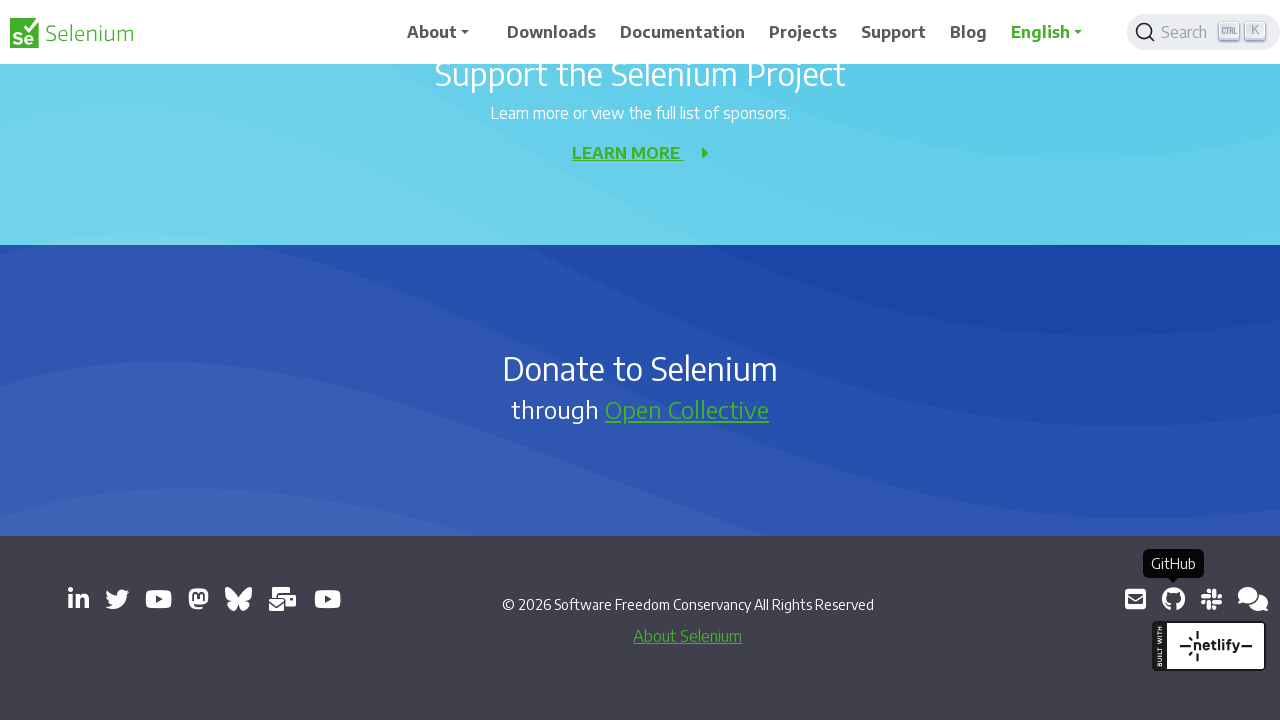

Clicked link to open new tab: https://inviter.co/seleniumhq at (1211, 599) on a[target='_blank'] >> nth=11
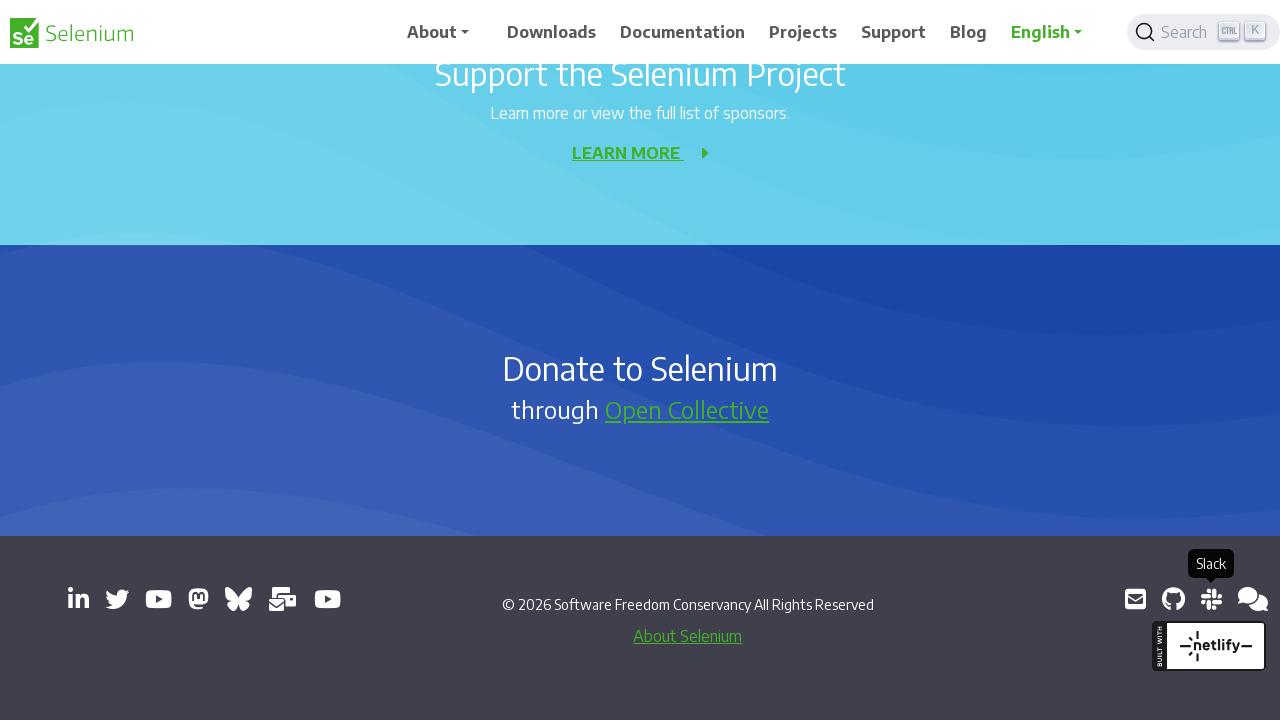

Waited 500ms between link clicks
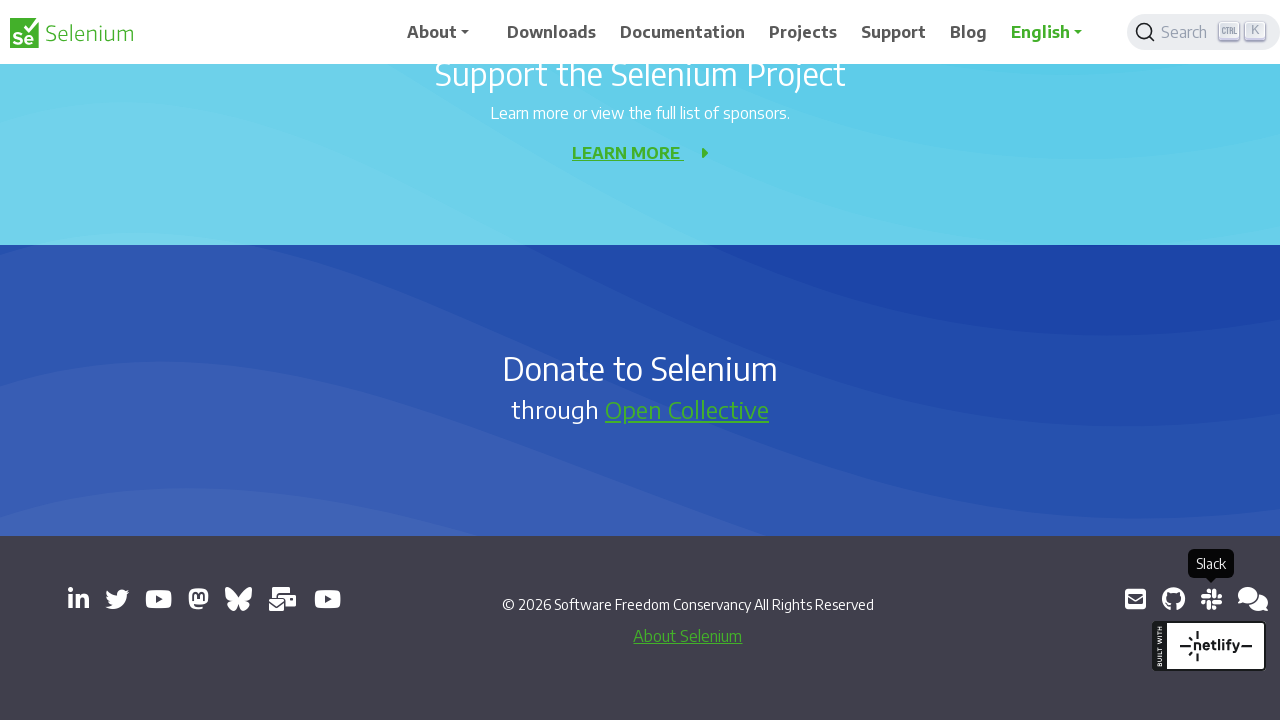

Clicked link to open new tab: https://web.libera.chat/#selenium at (1253, 599) on a[target='_blank'] >> nth=12
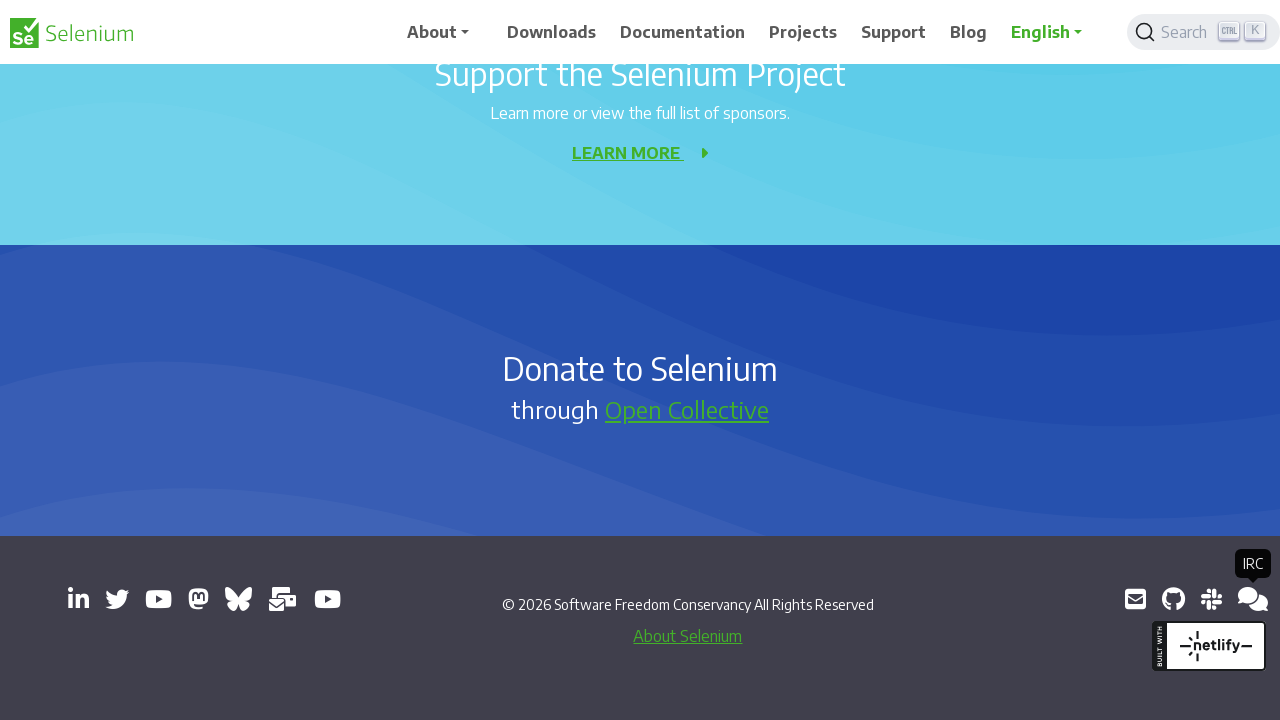

Waited 500ms between link clicks
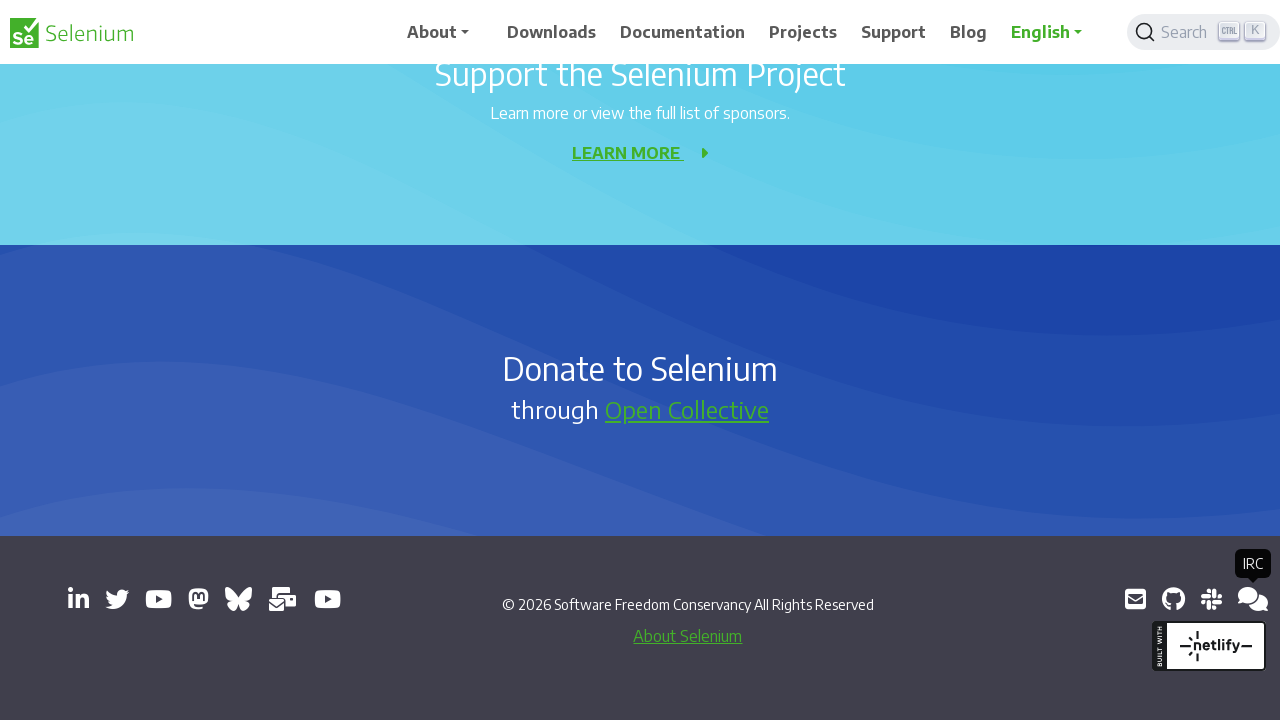

Clicked link to open new tab: https://groups.google.com/g/selenium-developers at (1248, 599) on a[target='_blank'] >> nth=13
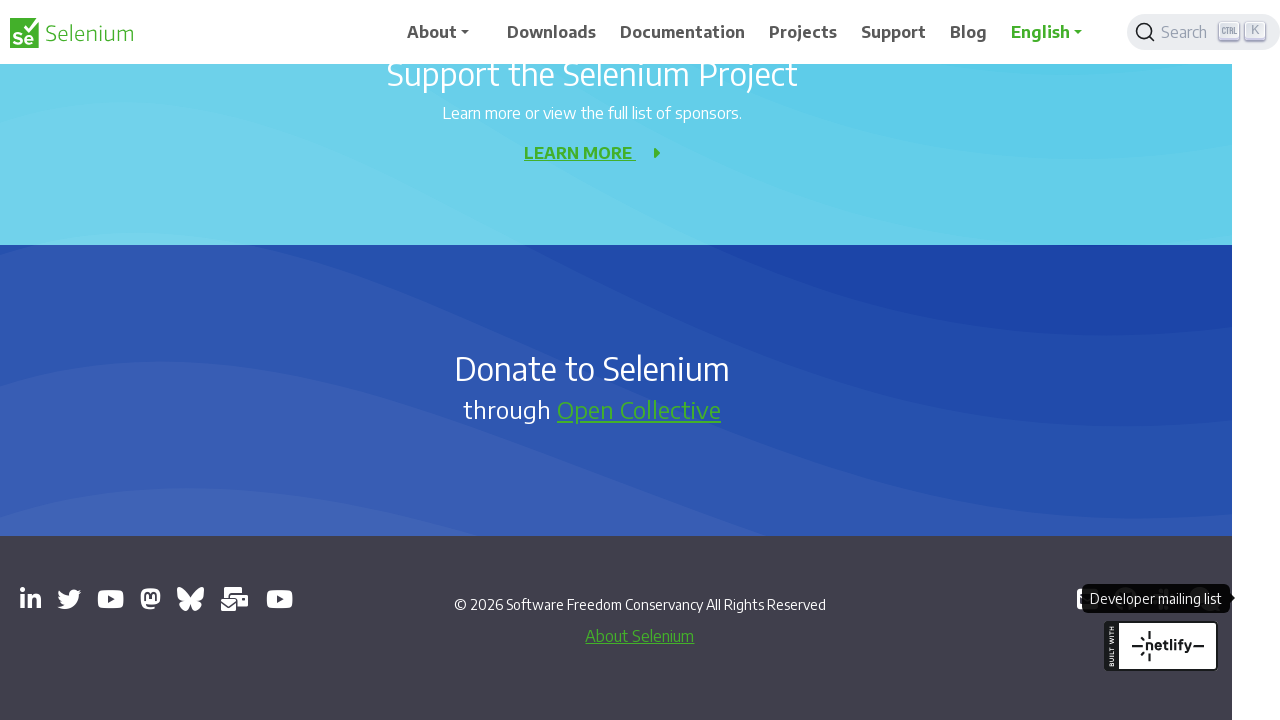

Waited 500ms between link clicks
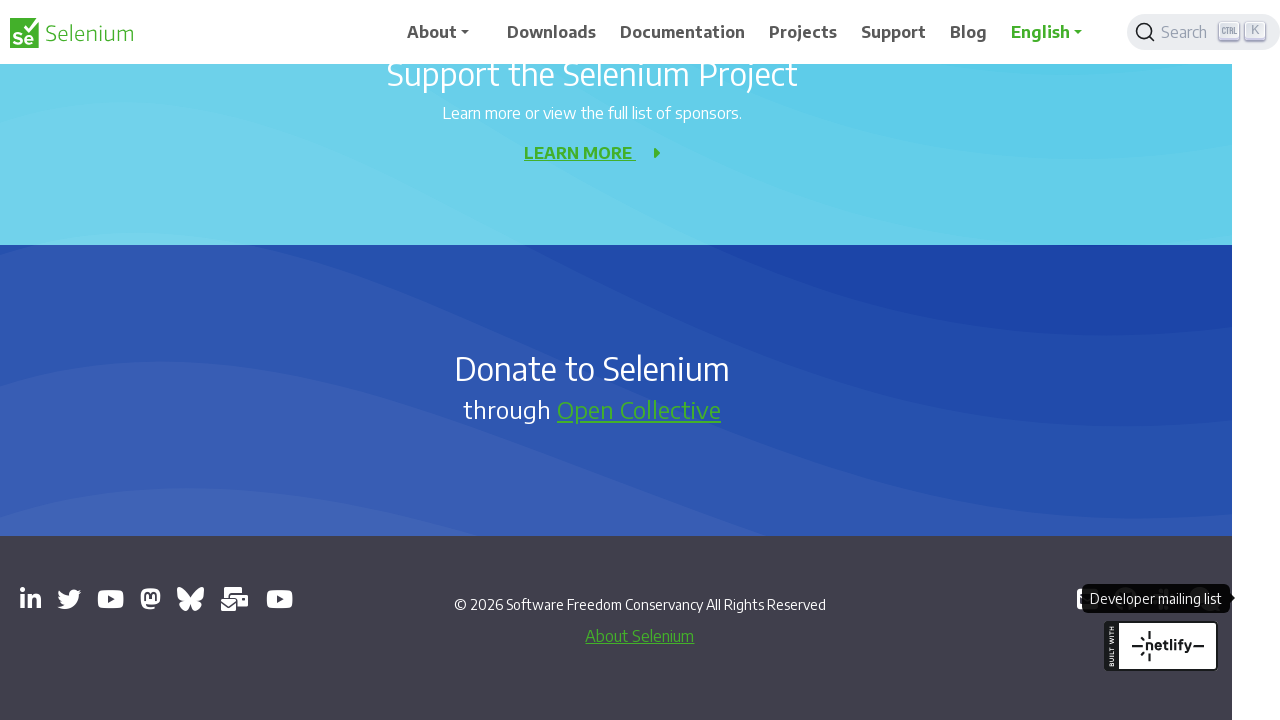

Retrieved all open pages/tabs - total count: 14
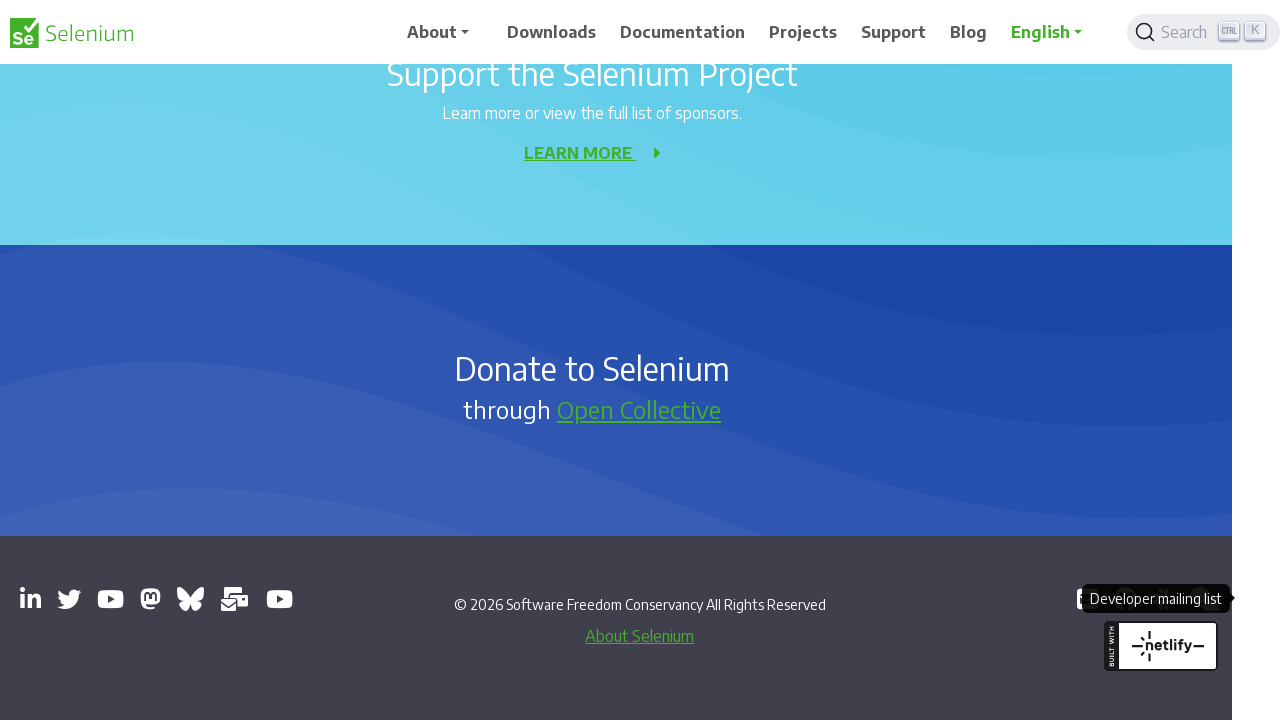

Printed title and URL for all open tabs
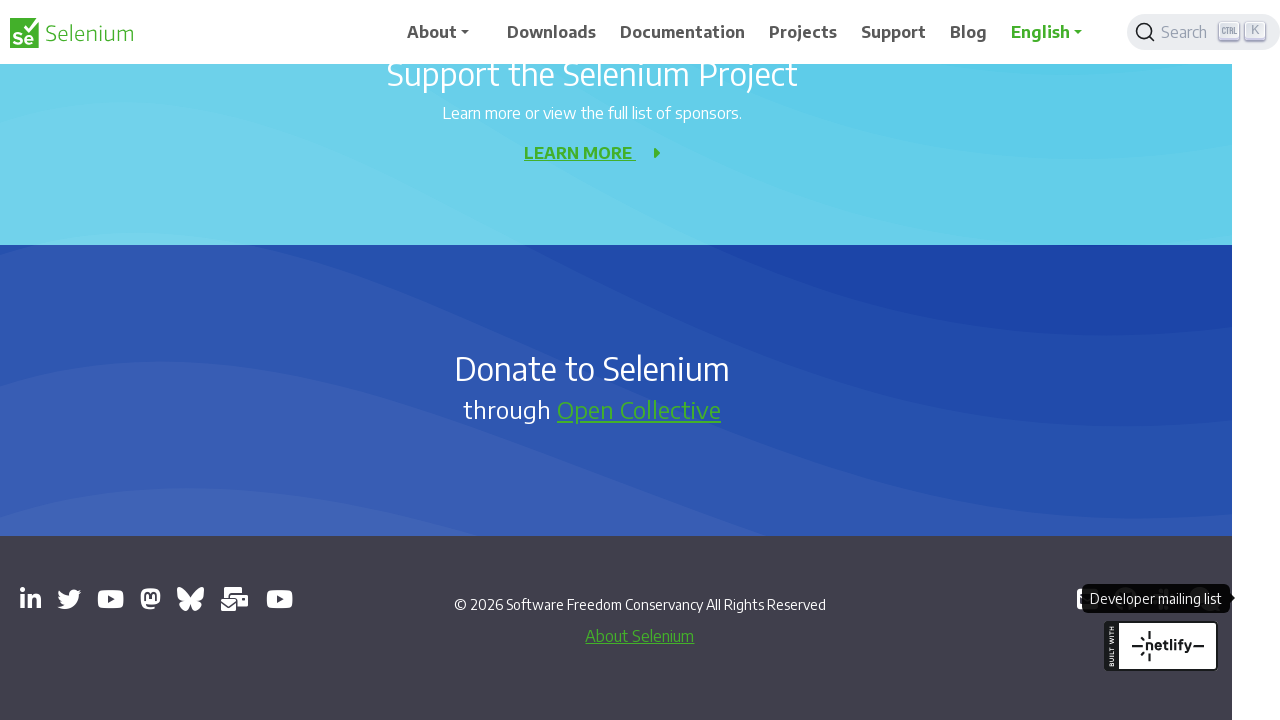

Brought main page (first tab) to front
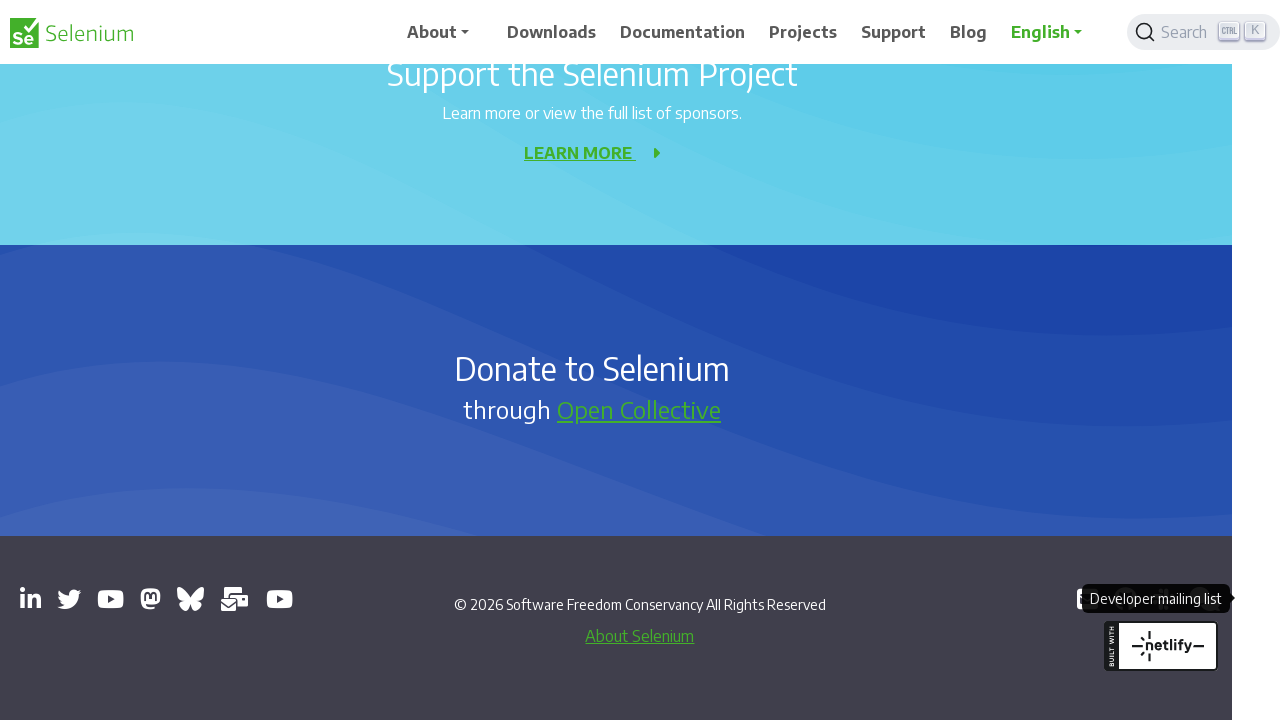

Closed secondary tab with URL: https://seleniumconf.com/register/?utm_medium=Referral&utm_source=selenium.dev&utm_campaign=register
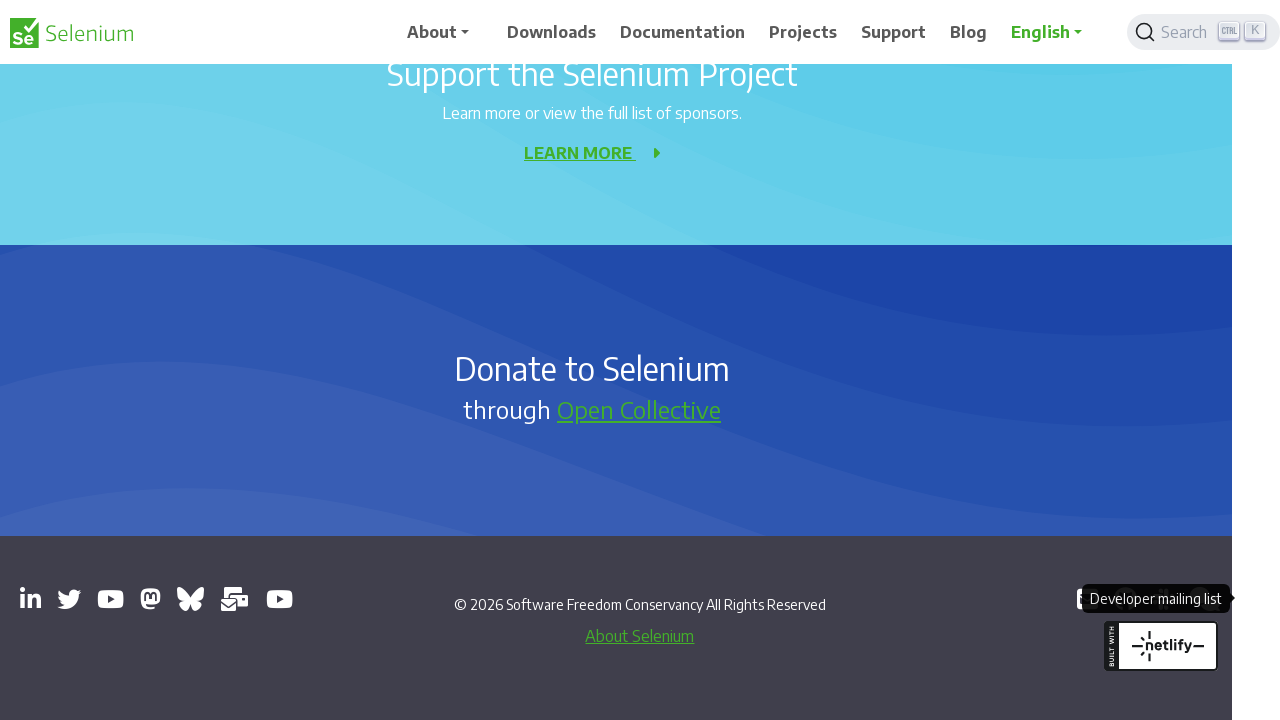

Closed secondary tab with URL: chrome-error://chromewebdata/
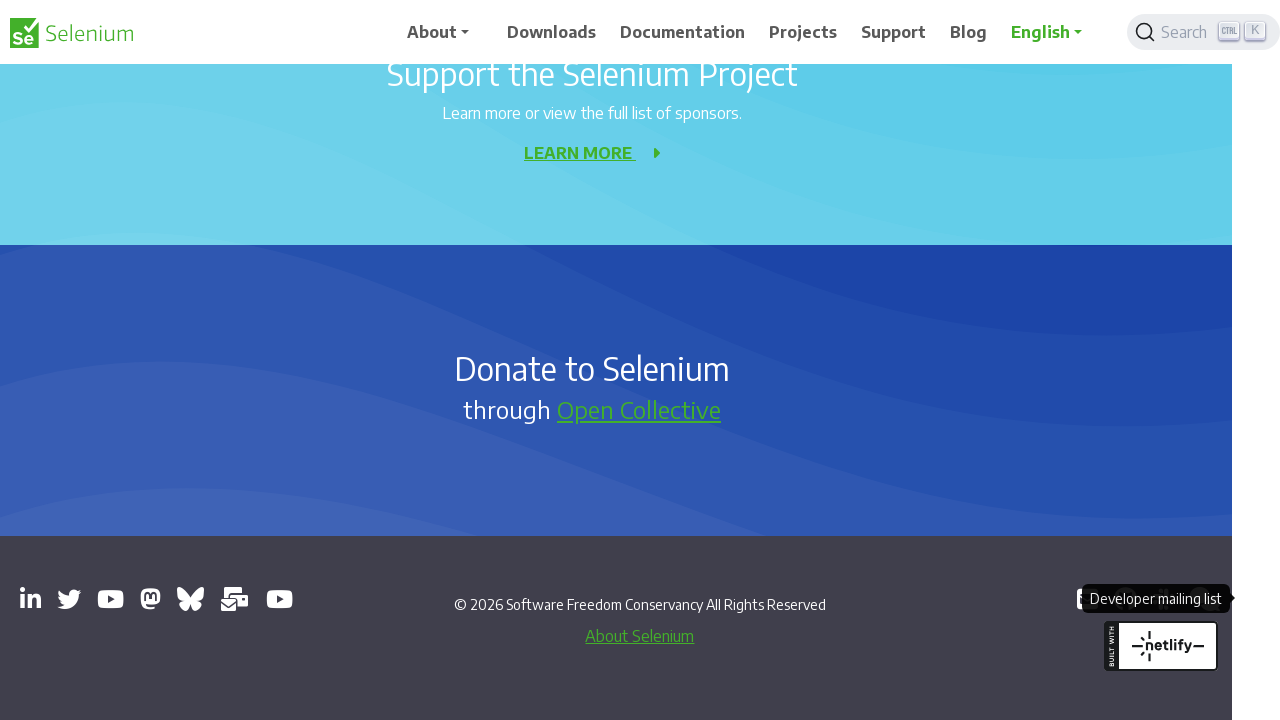

Closed secondary tab with URL: chrome-error://chromewebdata/
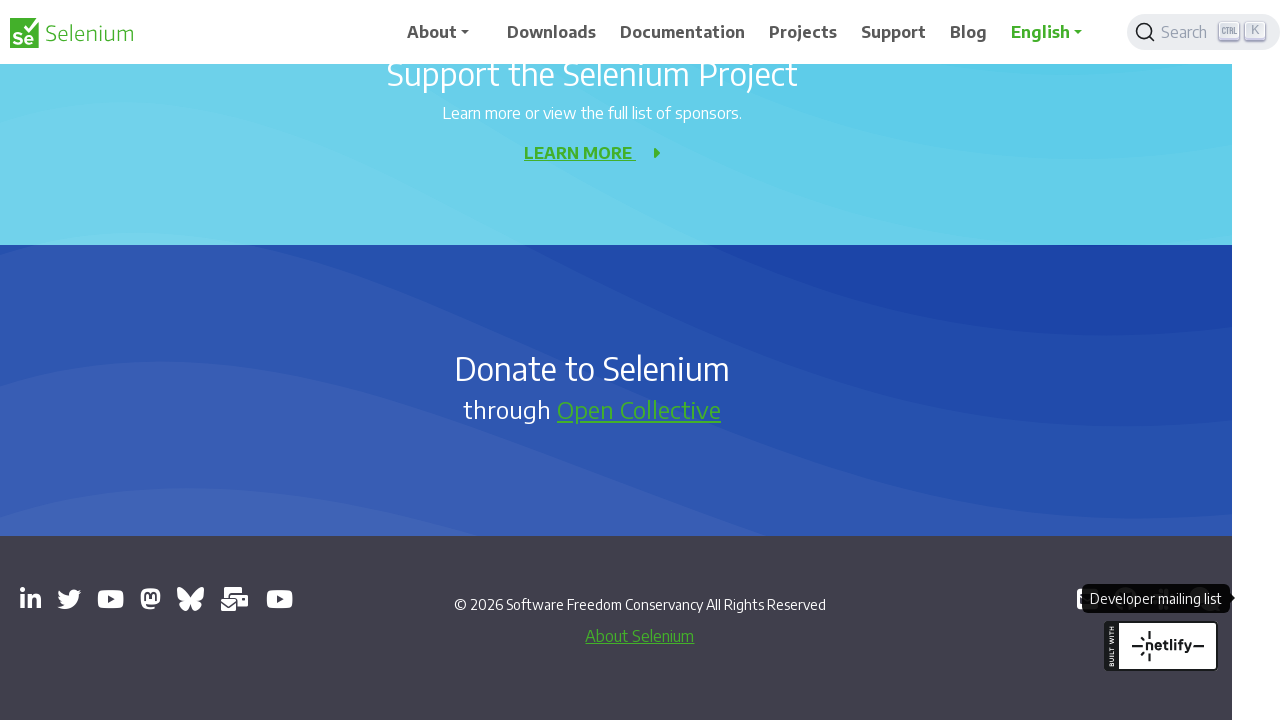

Closed secondary tab with URL: chrome-error://chromewebdata/
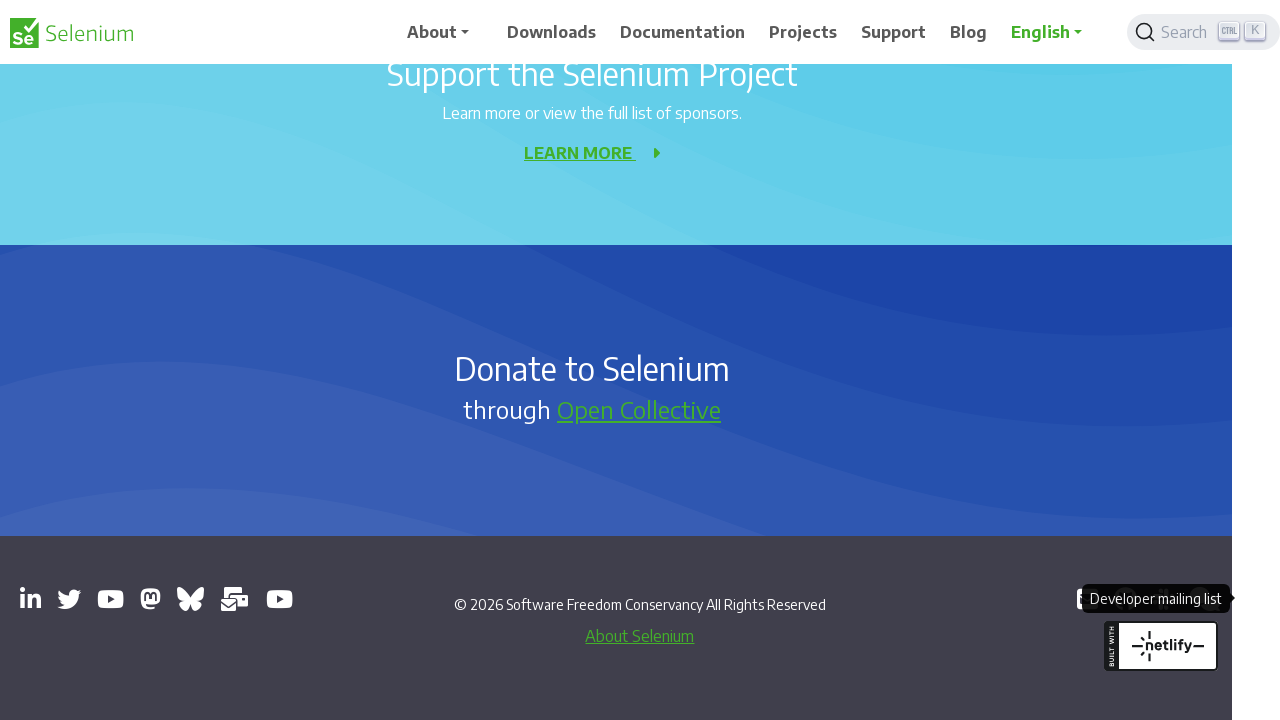

Closed secondary tab with URL: https://www.youtube.com/@SeleniumHQProject
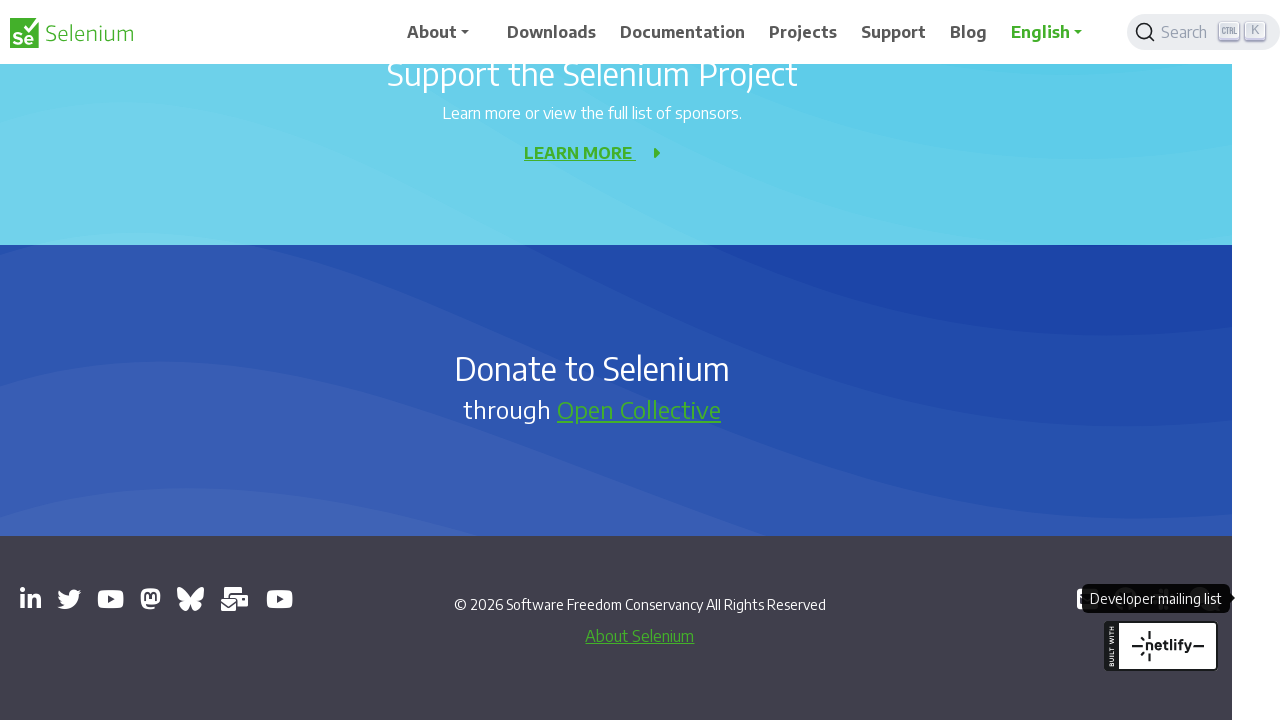

Closed secondary tab with URL: https://mastodon.social/redirect/accounts/110869641967823055
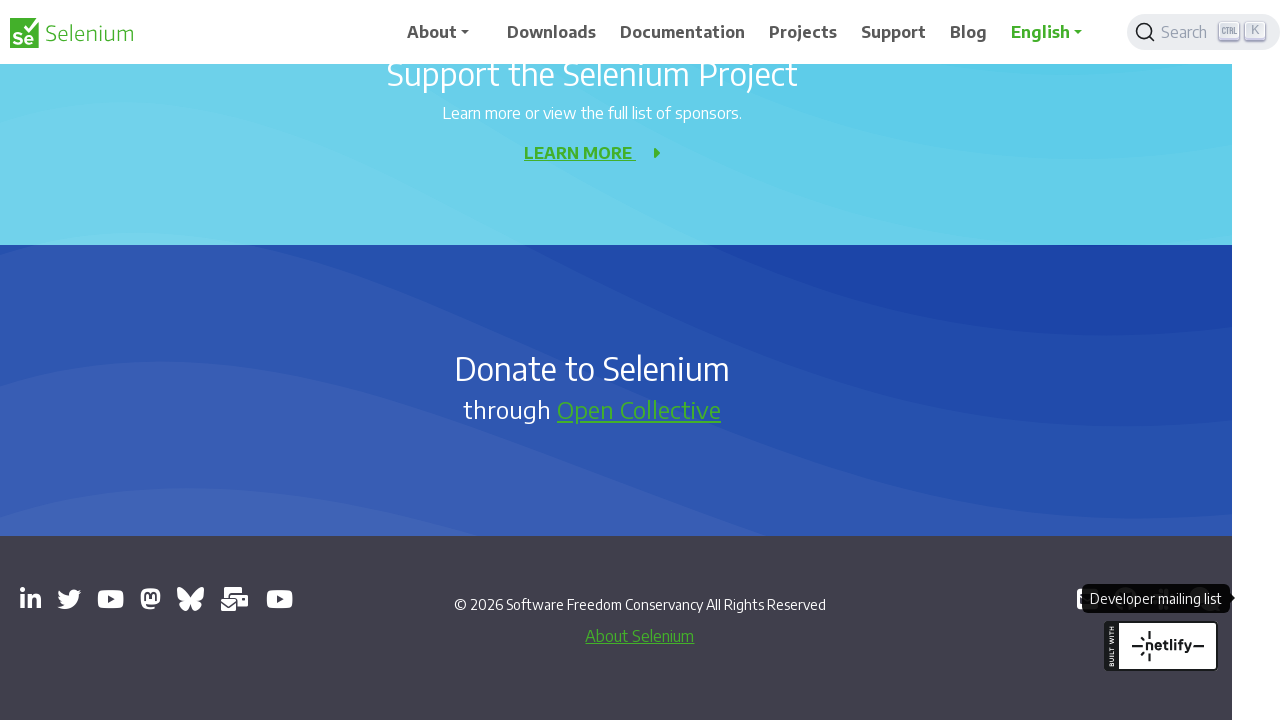

Closed secondary tab with URL: https://bsky.app/profile/seleniumconf.bsky.social
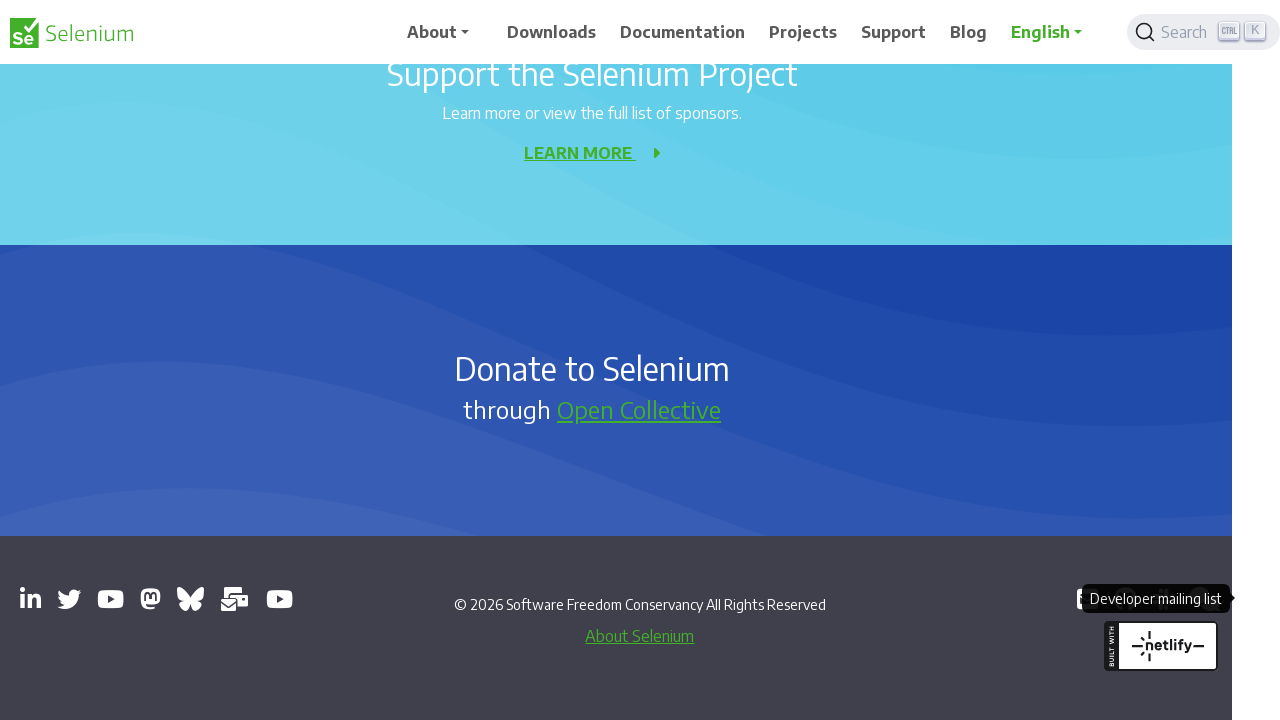

Closed secondary tab with URL: https://groups.google.com/g/selenium-users
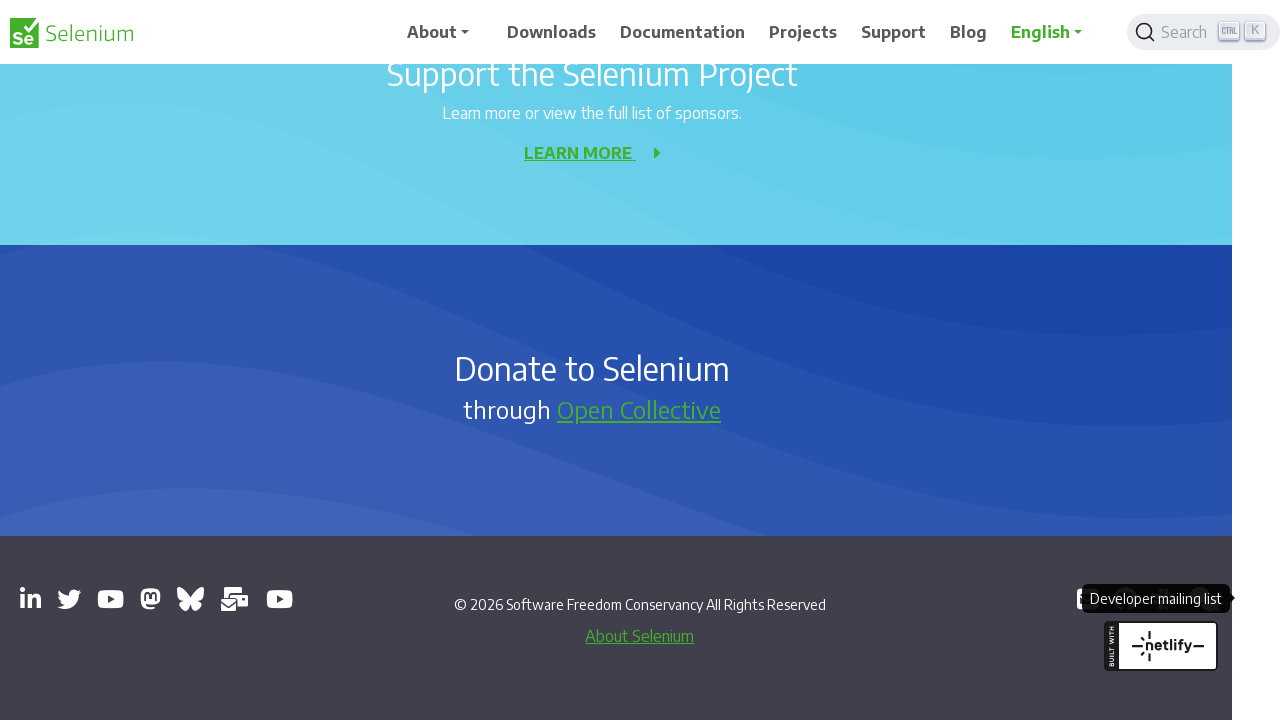

Closed secondary tab with URL: https://www.youtube.com/channel/UCbDlgX_613xNMrDqCe3QNEw
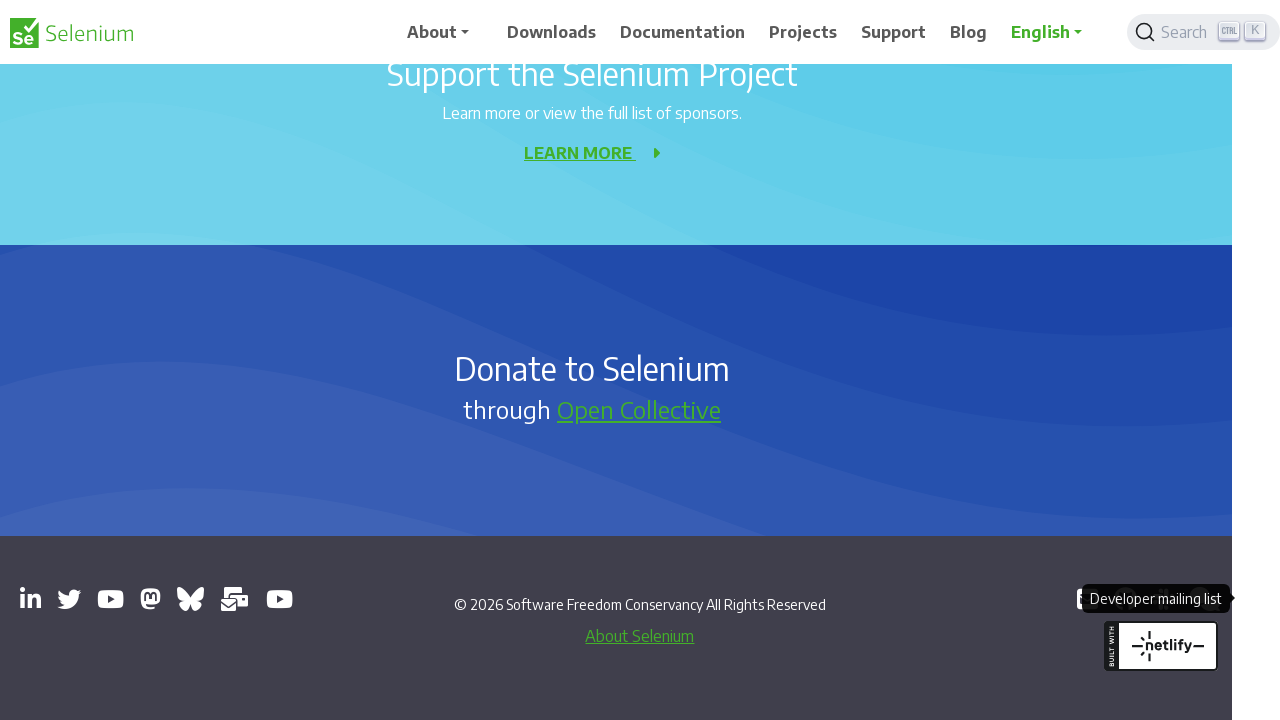

Closed secondary tab with URL: https://github.com/seleniumhq/selenium
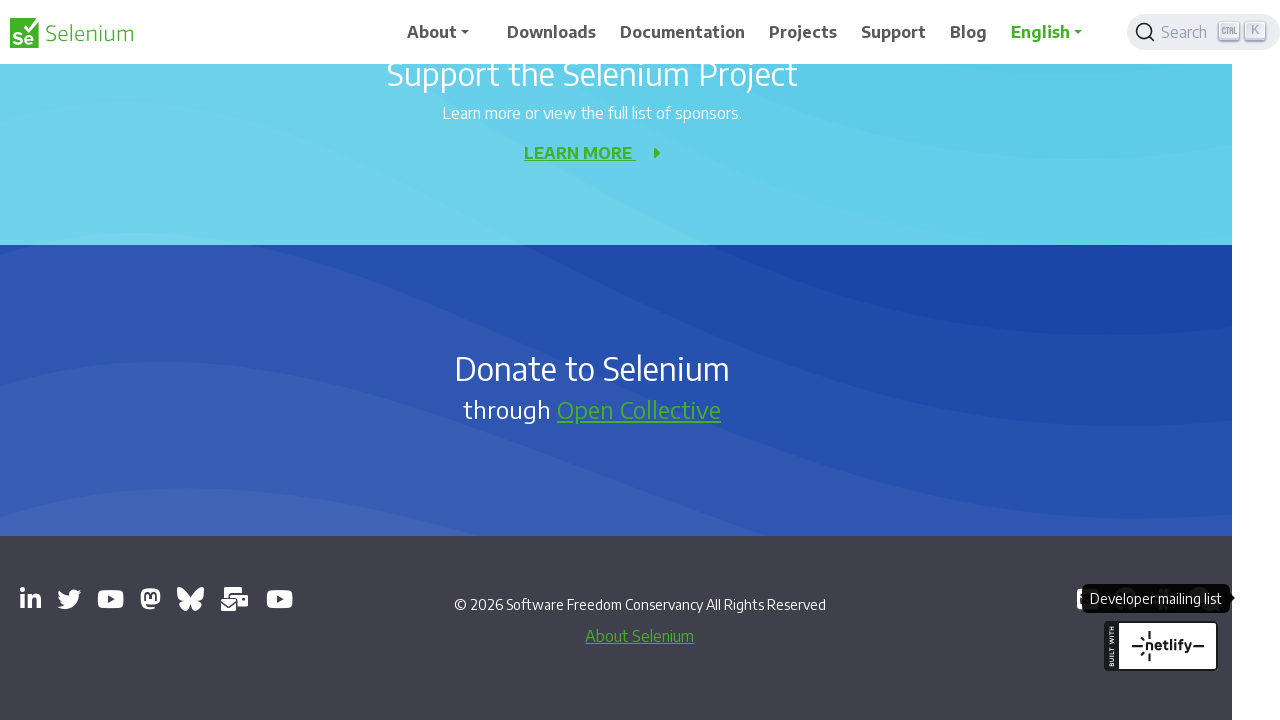

Closed secondary tab with URL: https://inviter.co/seleniumhq
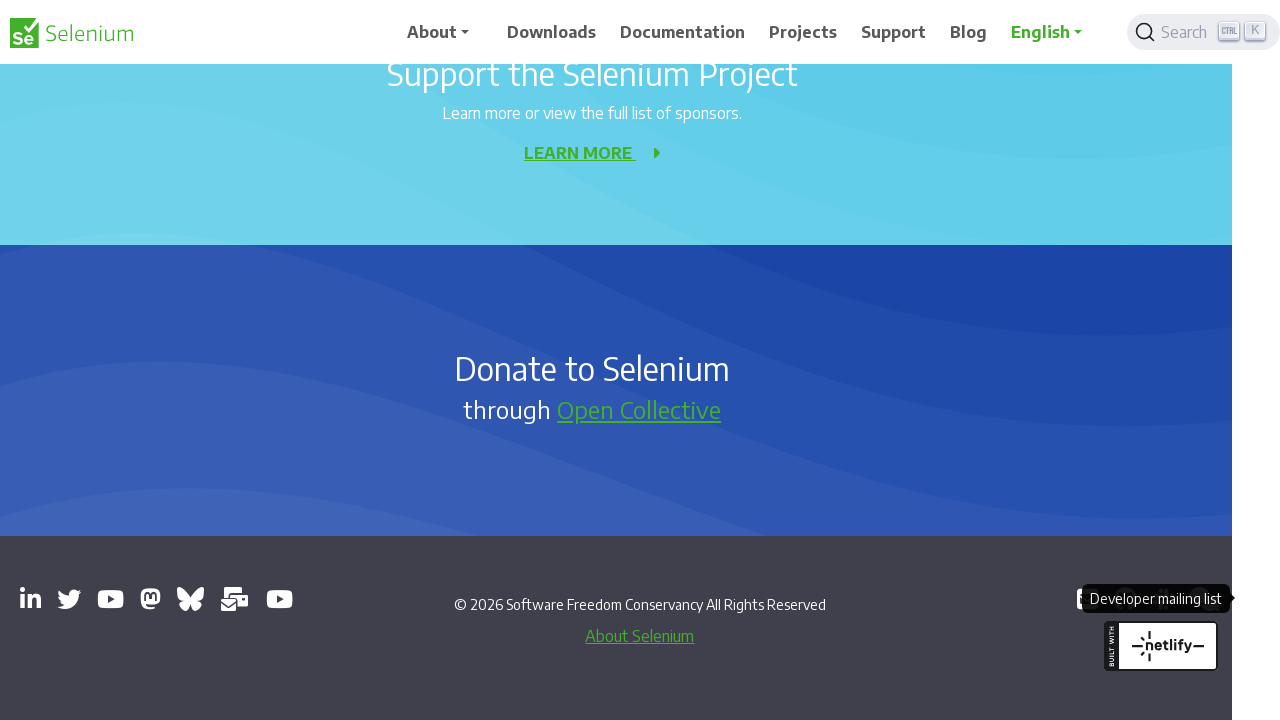

Closed secondary tab with URL: https://web.libera.chat/#selenium
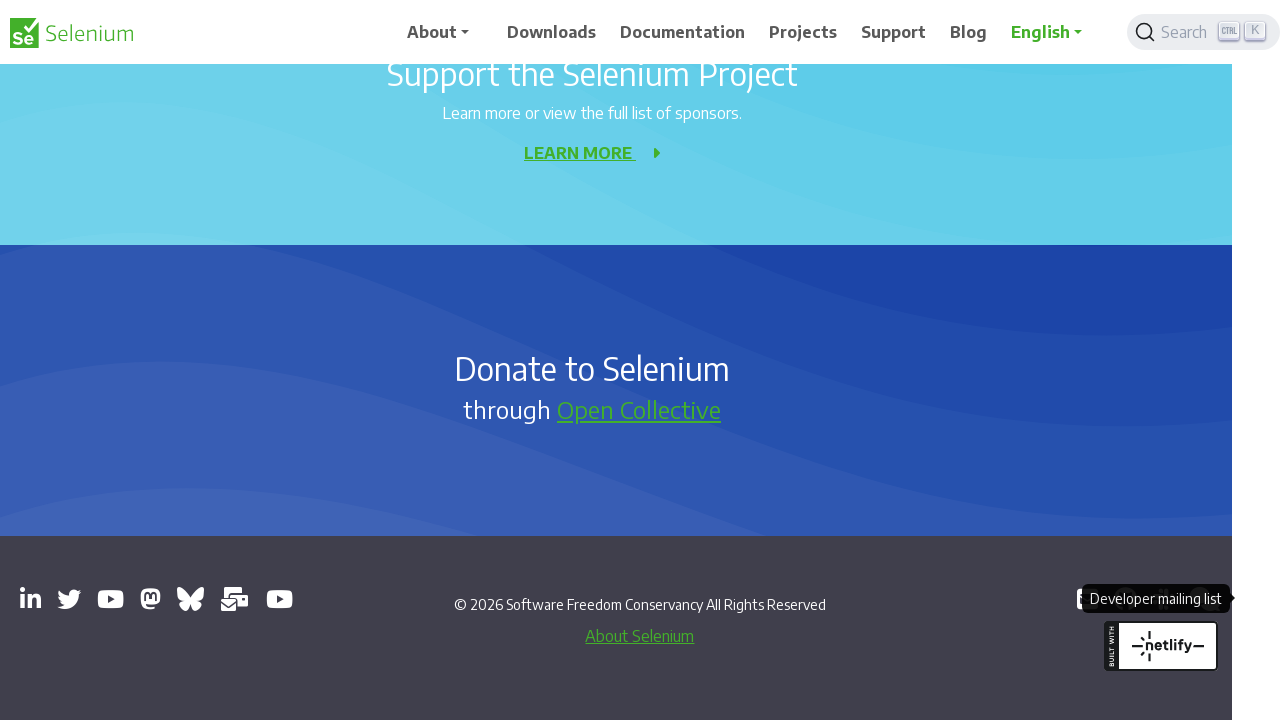

Closed secondary tab with URL: https://groups.google.com/g/selenium-developers
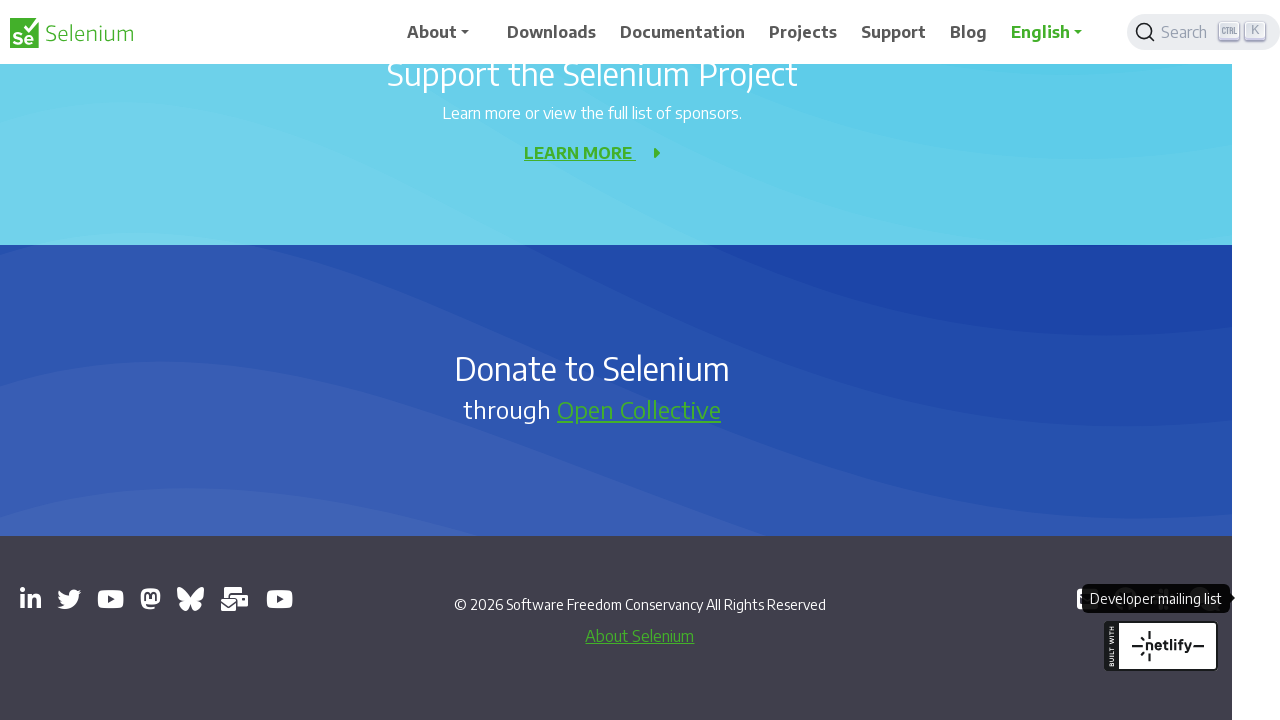

Waited 2000ms to observe final result
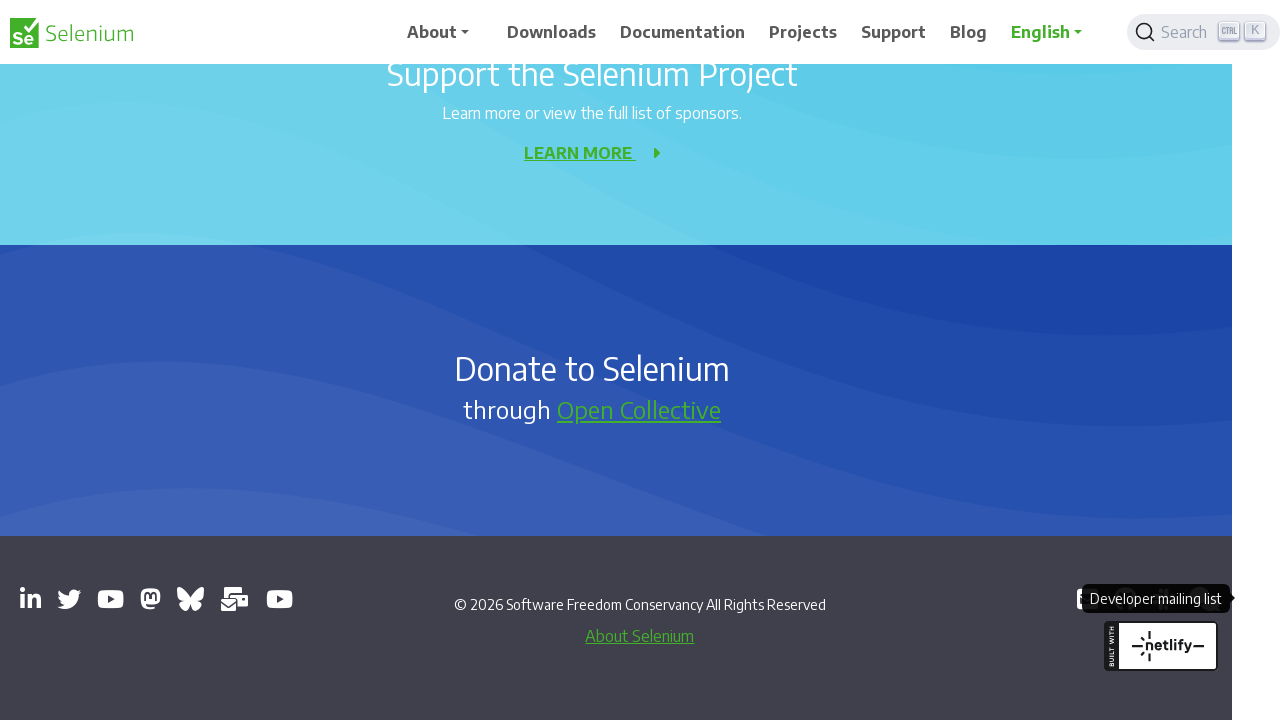

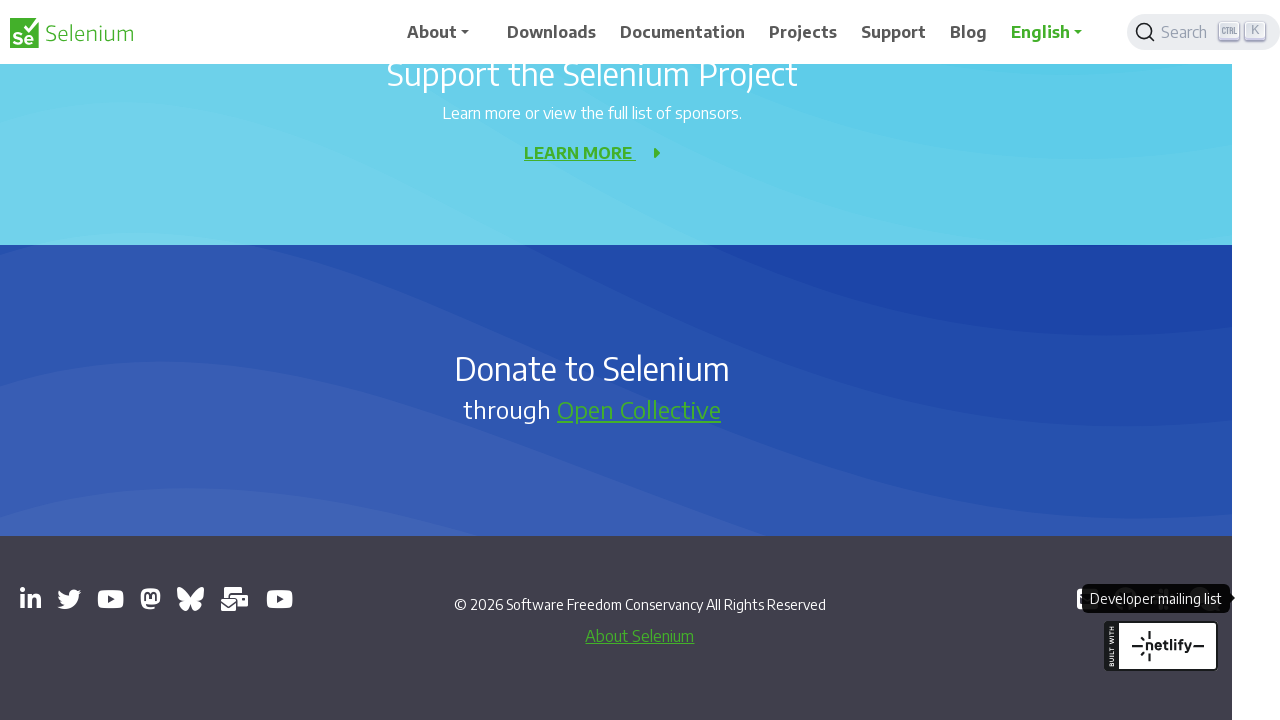